Tests adding multiple records to a web table by filling name, age fields and selecting a country from a dropdown, then submitting each record. The test adds 10 records with randomly generated data.

Starting URL: https://claruswaysda.github.io/addRecordWebTable.html

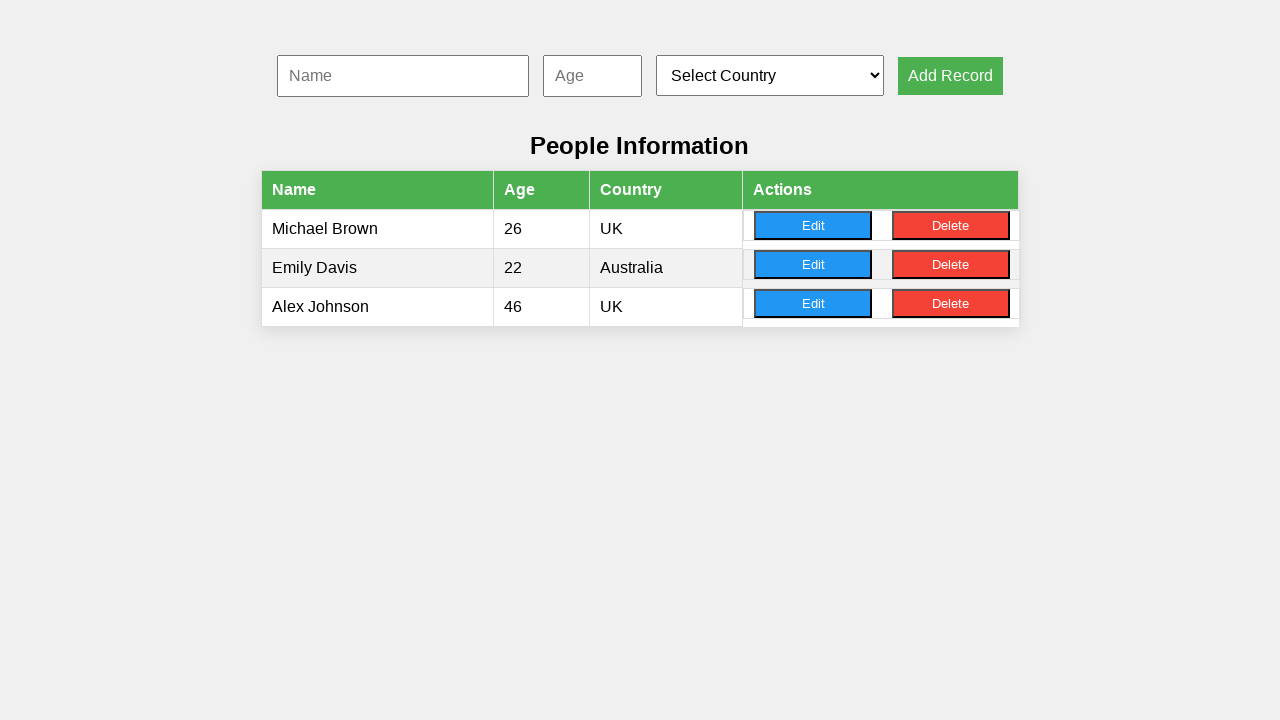

Filled name input with 'Marcus' on #nameInput
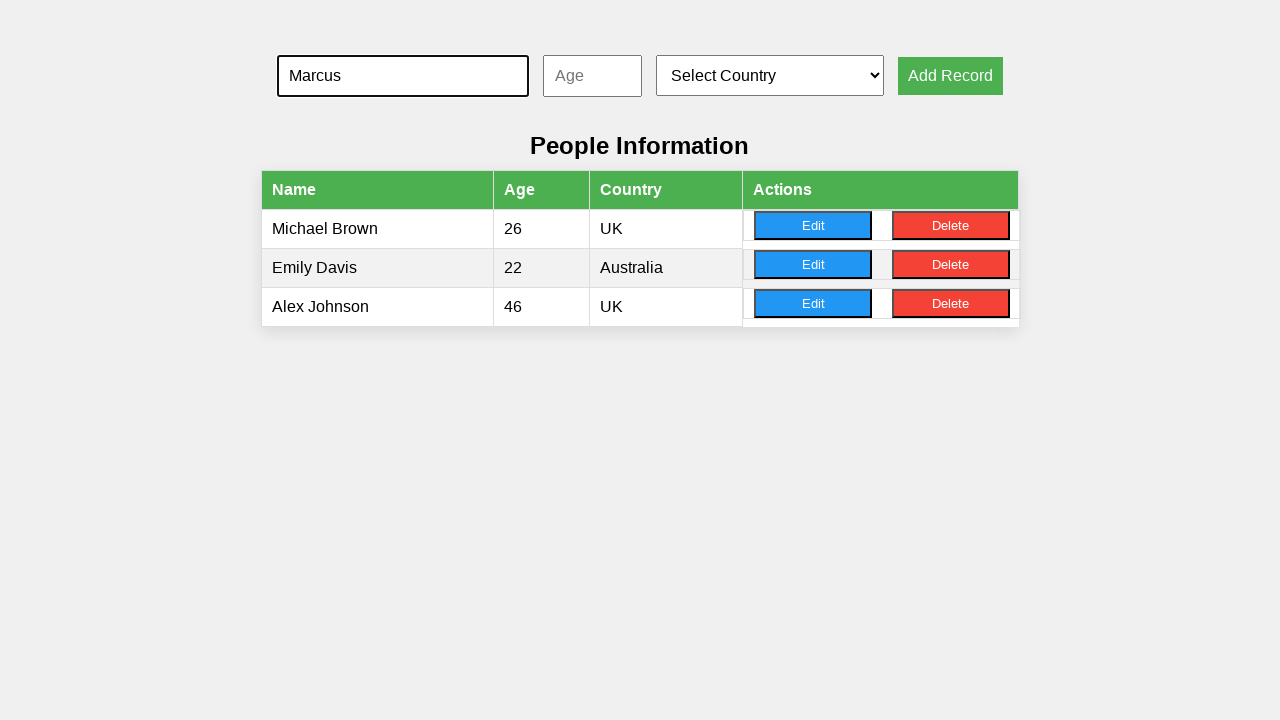

Filled age input with '23' on #ageInput
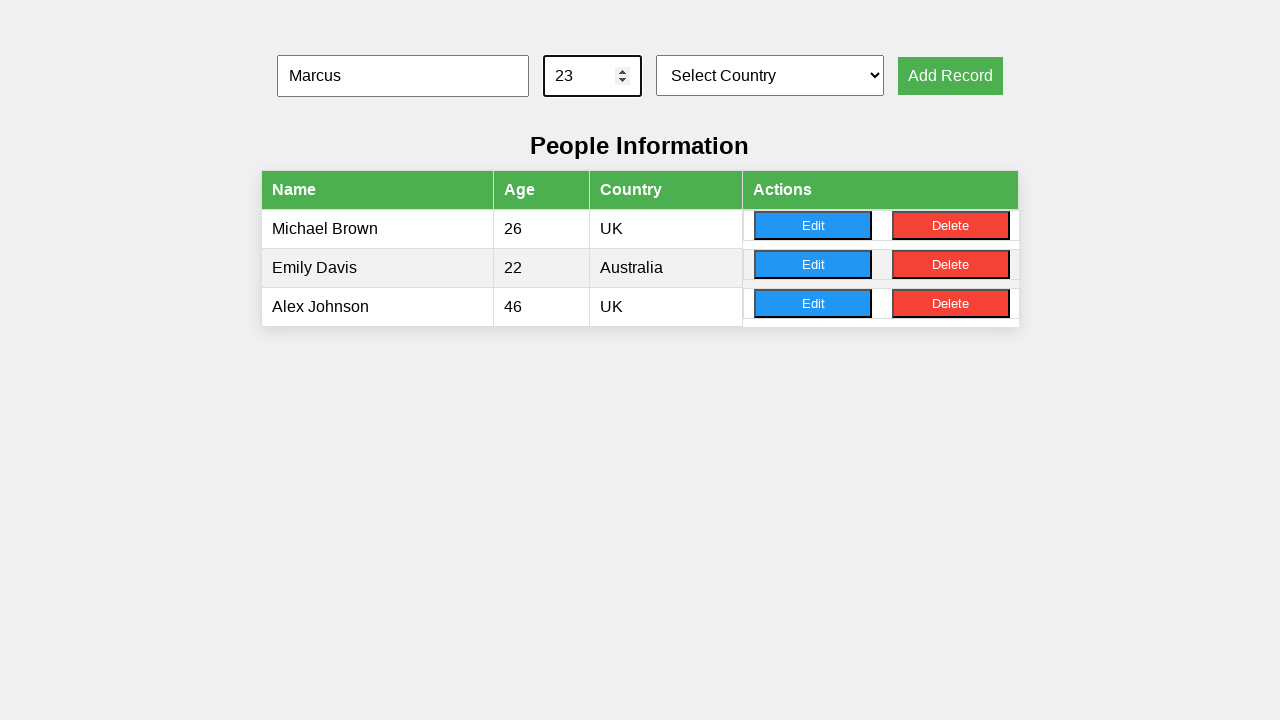

Selected country at index 2 from dropdown on #countrySelect
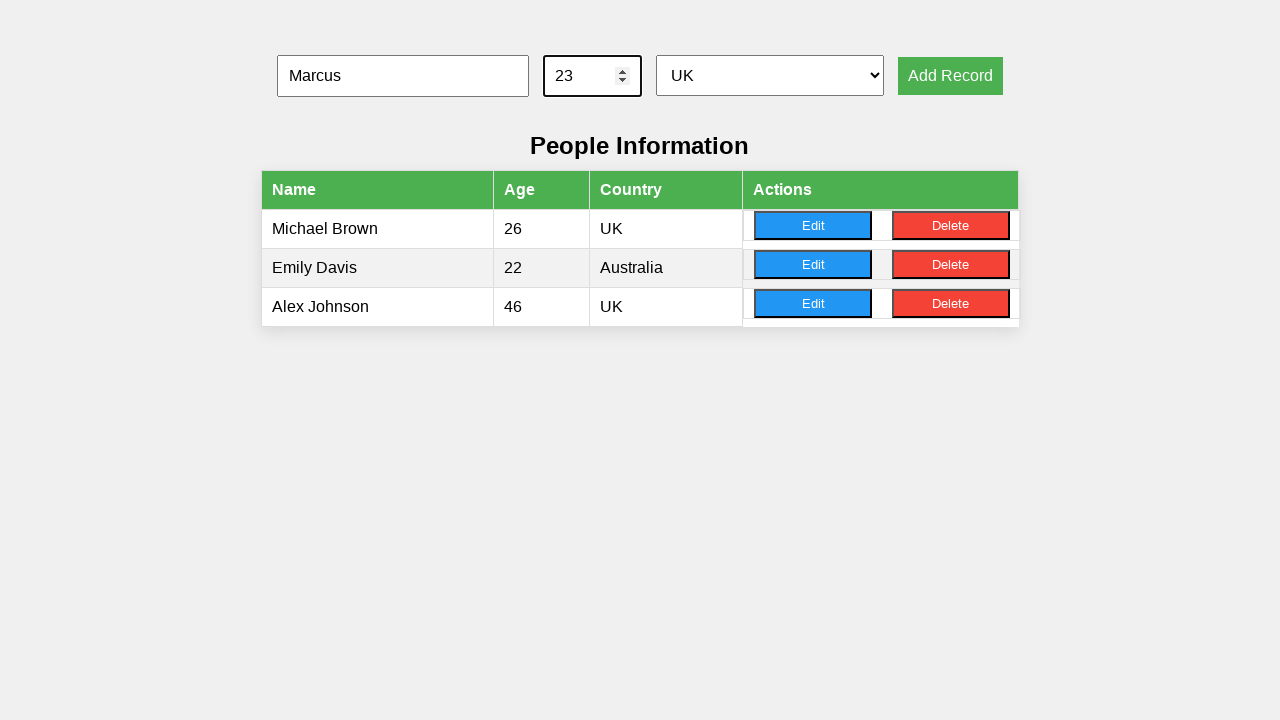

Clicked add record button to submit record for Marcus at (950, 76) on button[onclick='addRecord()']
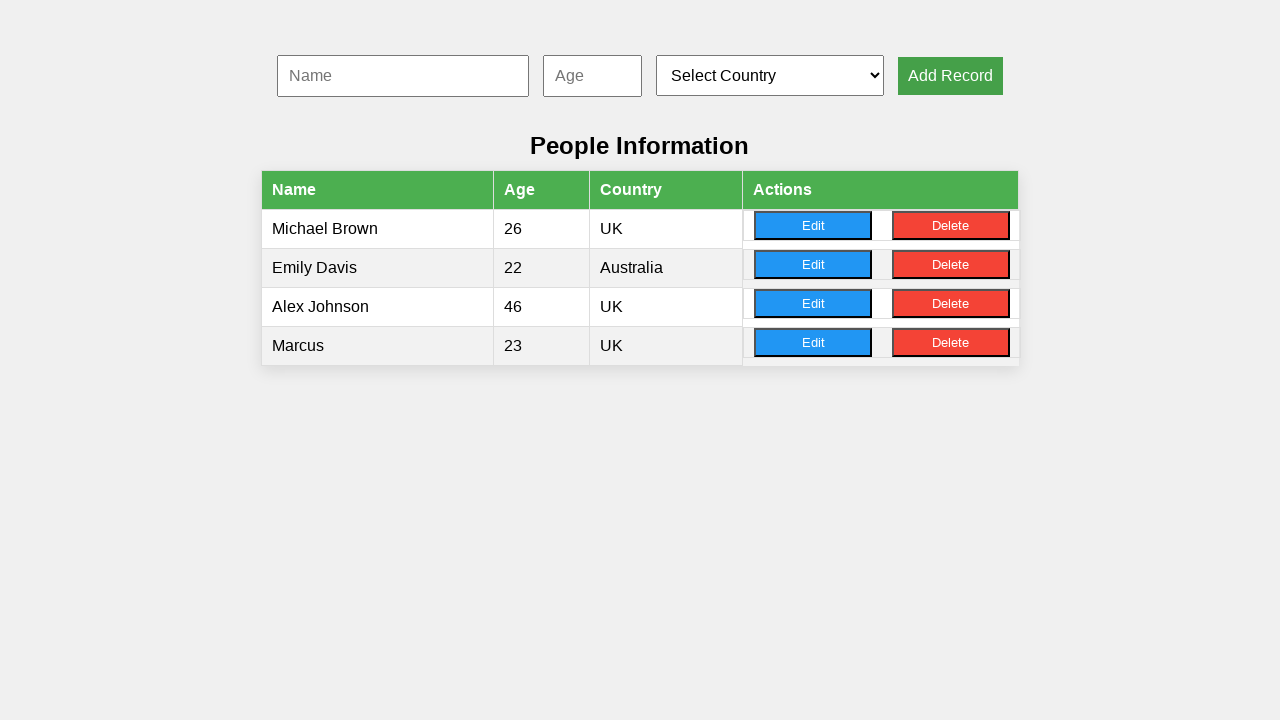

Filled name input with 'Elena' on #nameInput
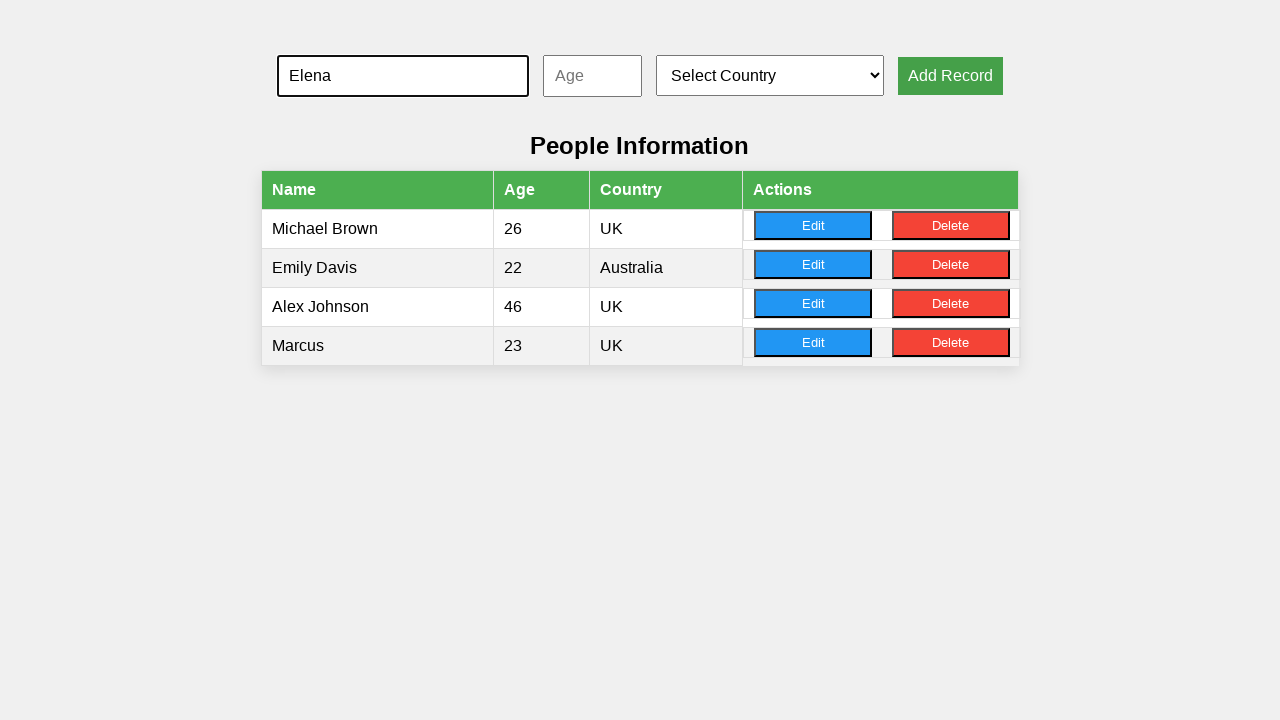

Filled age input with '45' on #ageInput
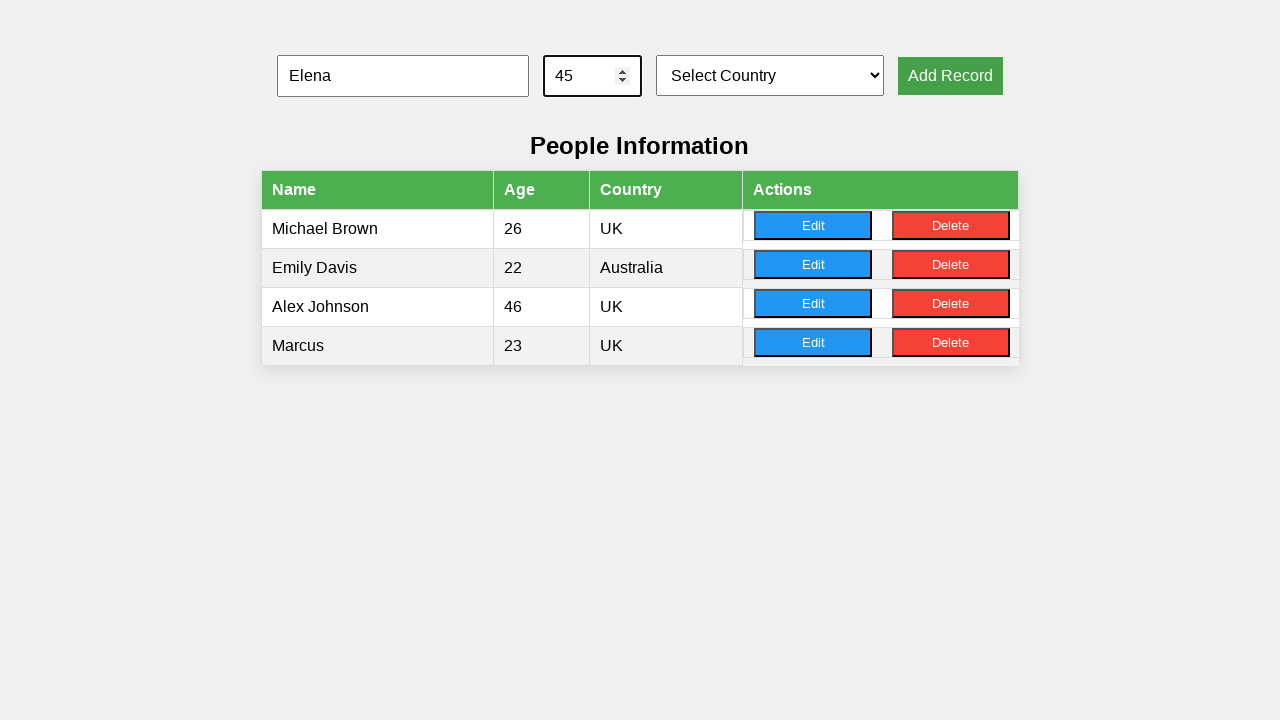

Selected country at index 3 from dropdown on #countrySelect
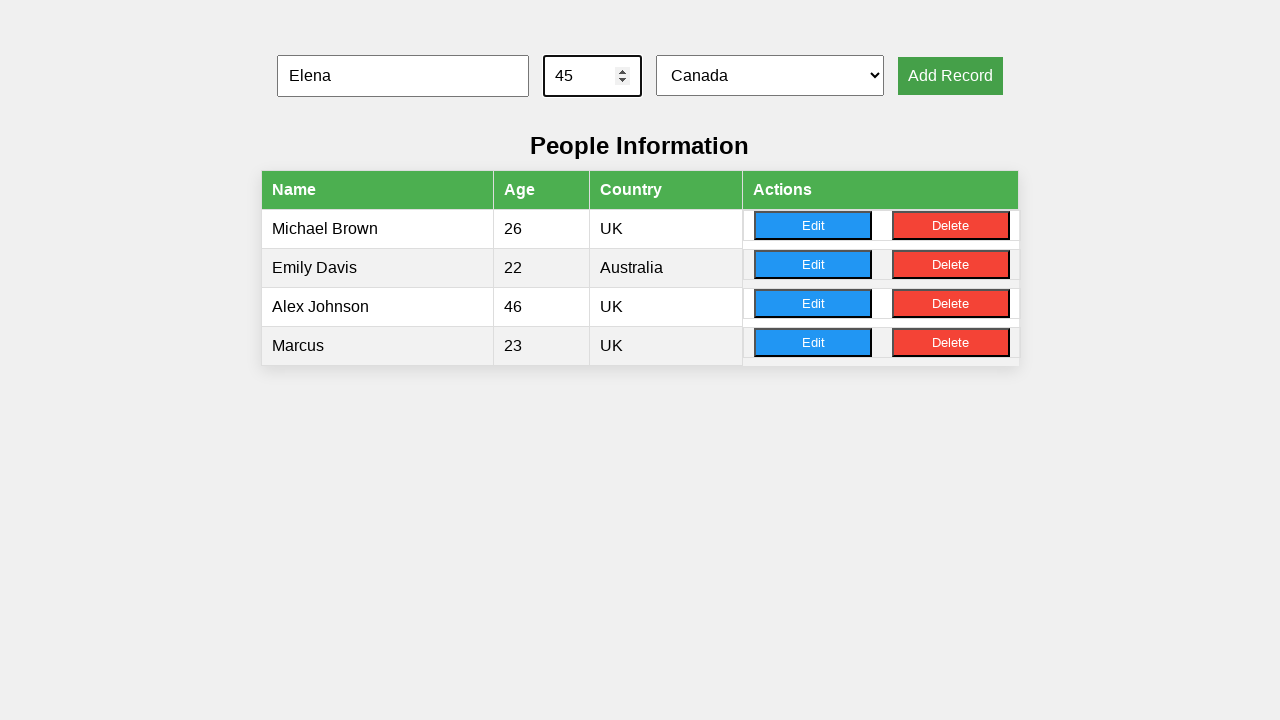

Clicked add record button to submit record for Elena at (950, 76) on button[onclick='addRecord()']
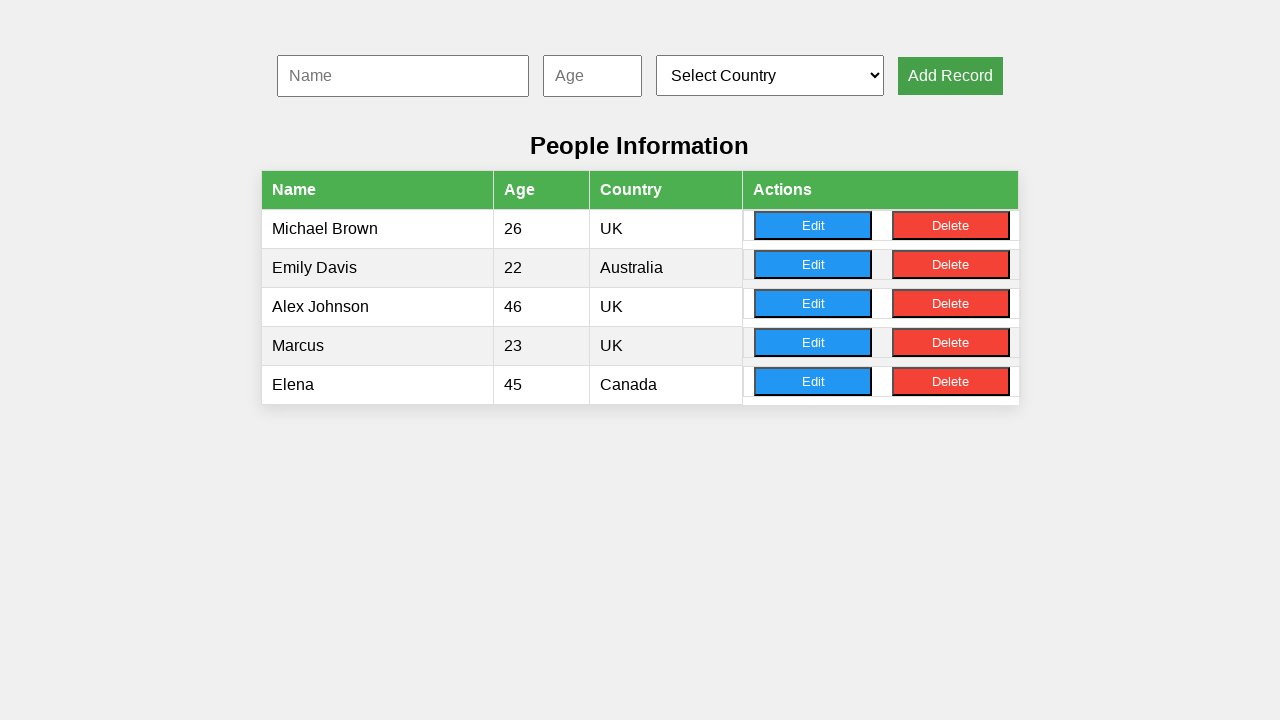

Filled name input with 'Jordan' on #nameInput
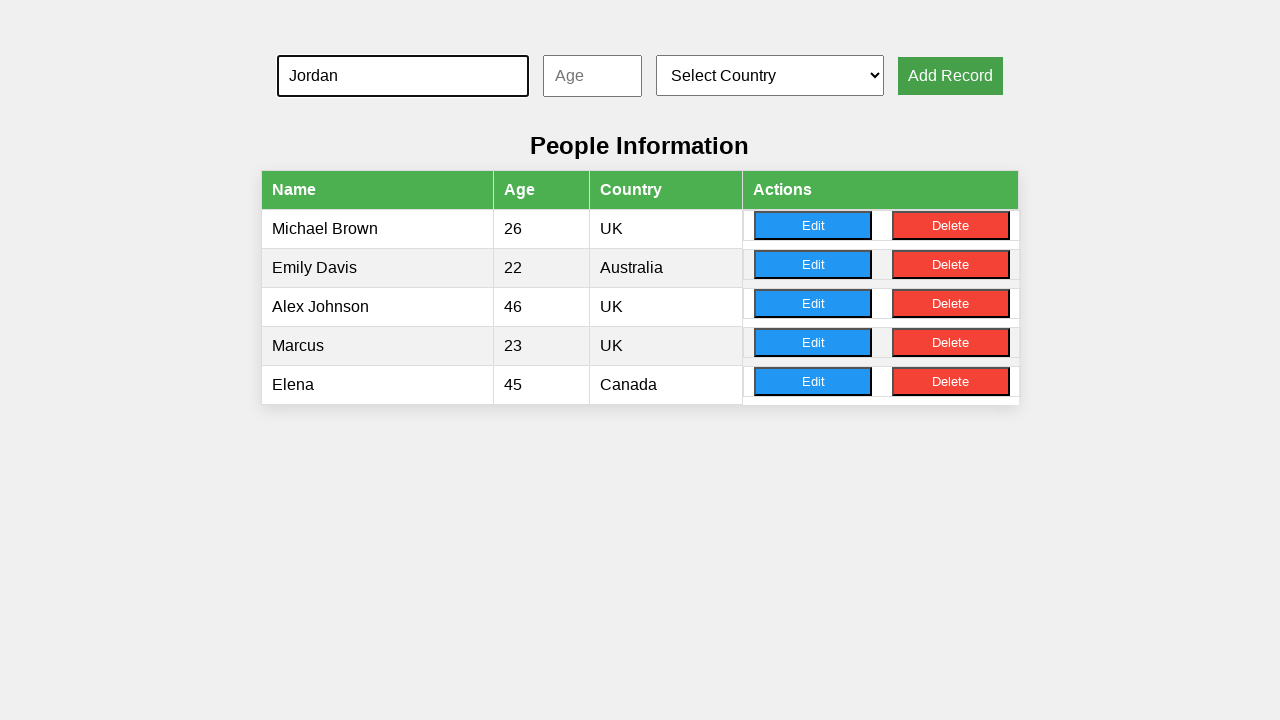

Filled age input with '18' on #ageInput
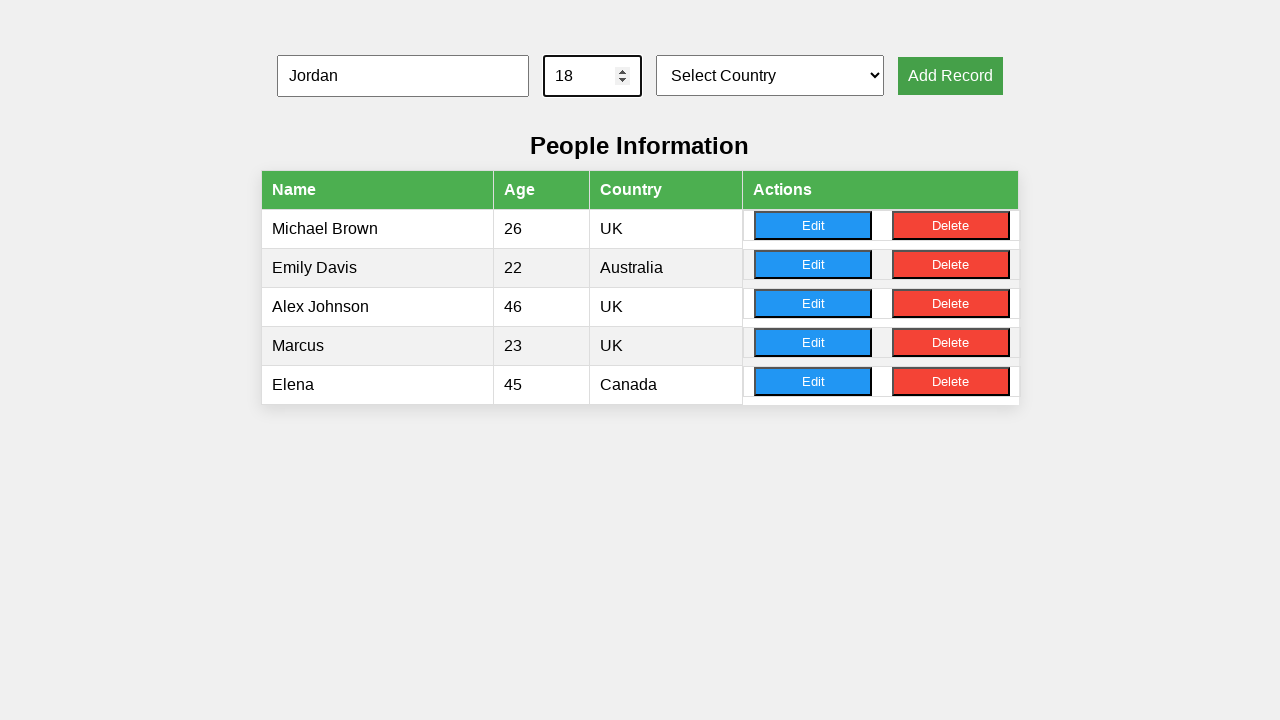

Selected country at index 1 from dropdown on #countrySelect
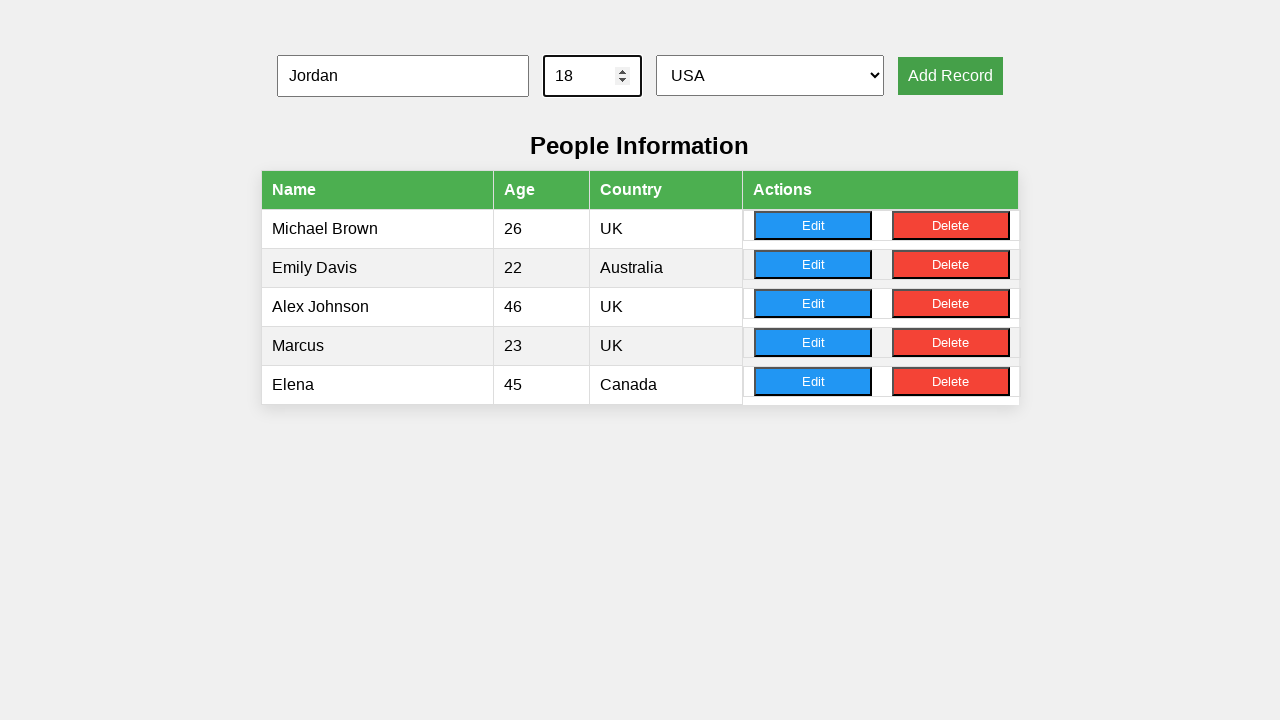

Clicked add record button to submit record for Jordan at (950, 76) on button[onclick='addRecord()']
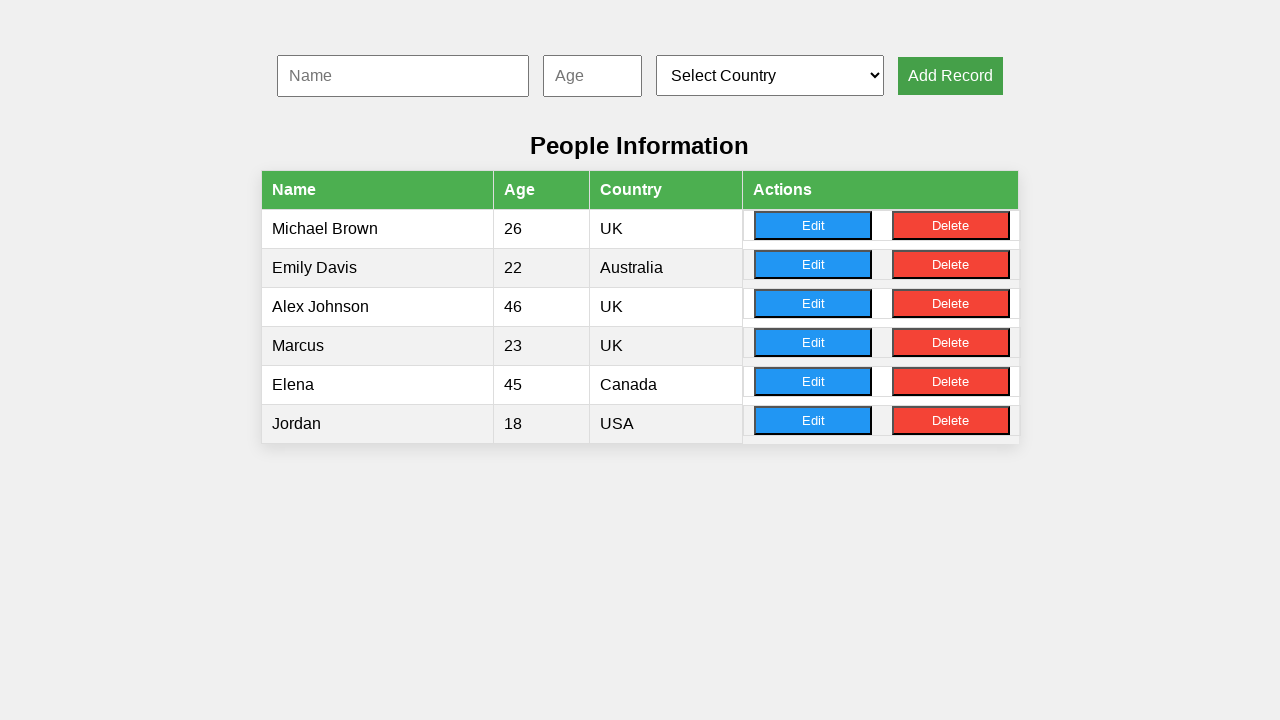

Filled name input with 'Sophia' on #nameInput
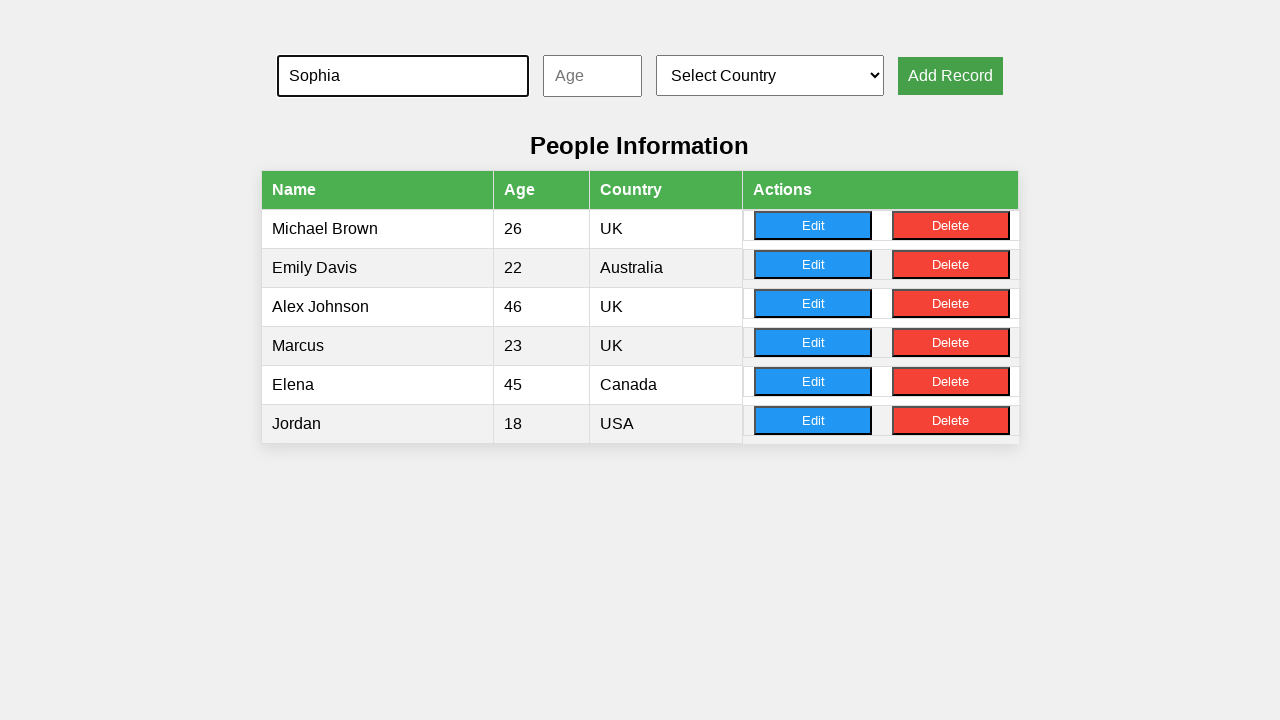

Filled age input with '67' on #ageInput
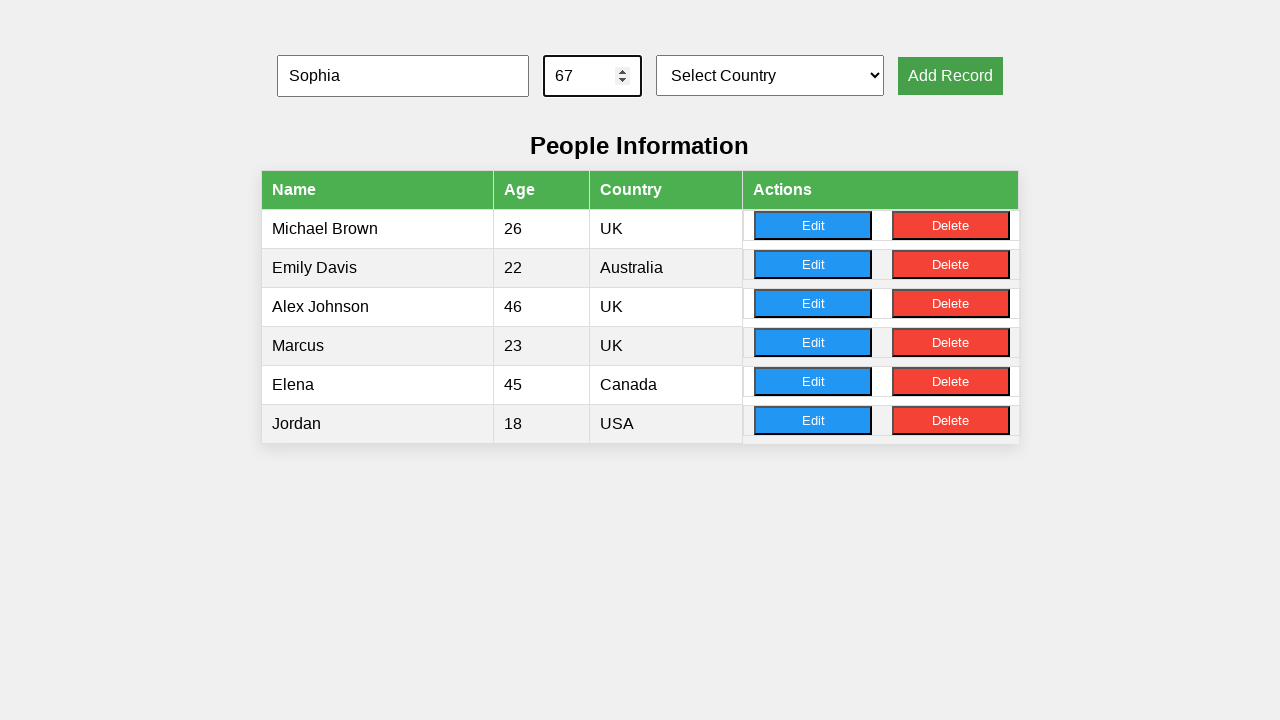

Selected country at index 4 from dropdown on #countrySelect
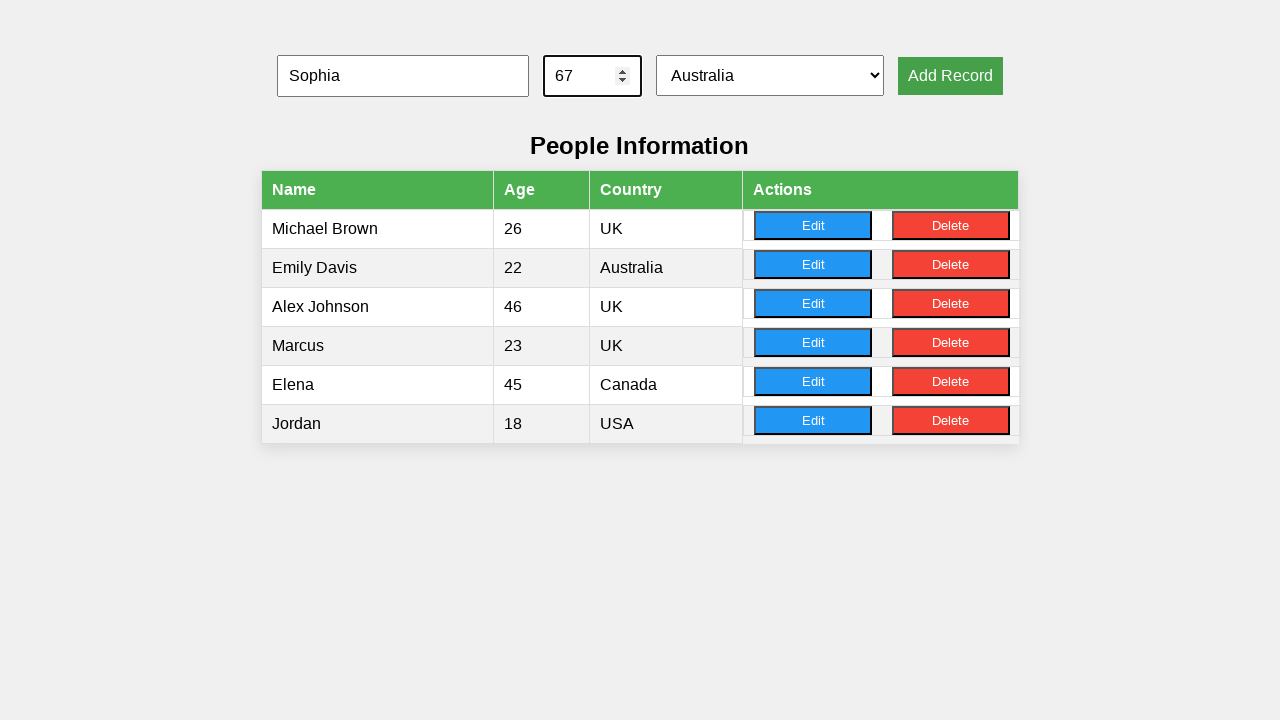

Clicked add record button to submit record for Sophia at (950, 76) on button[onclick='addRecord()']
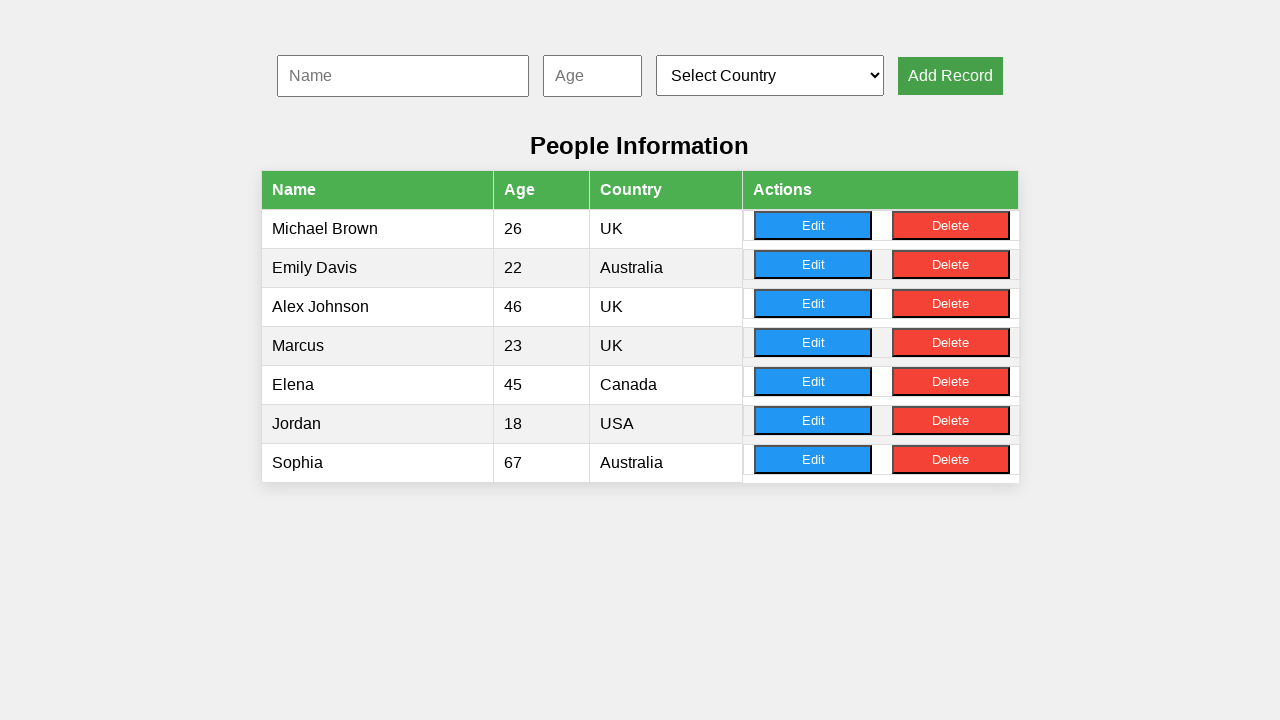

Filled name input with 'Oliver' on #nameInput
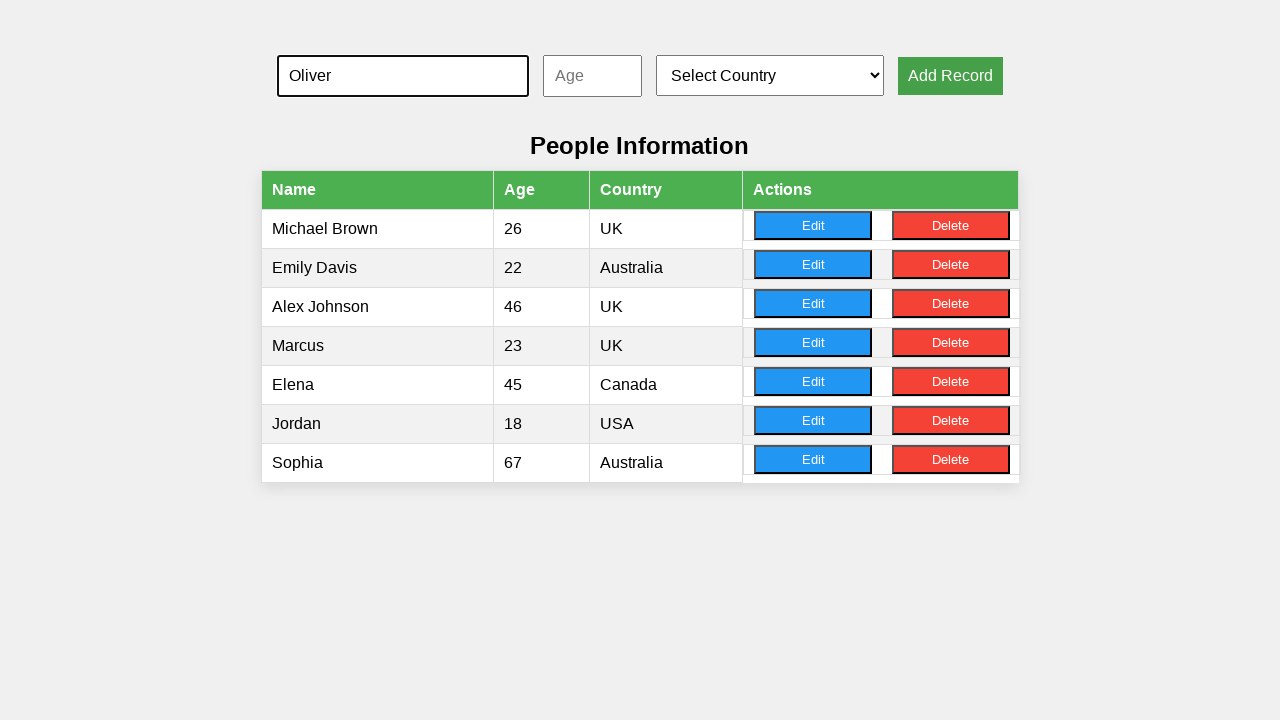

Filled age input with '31' on #ageInput
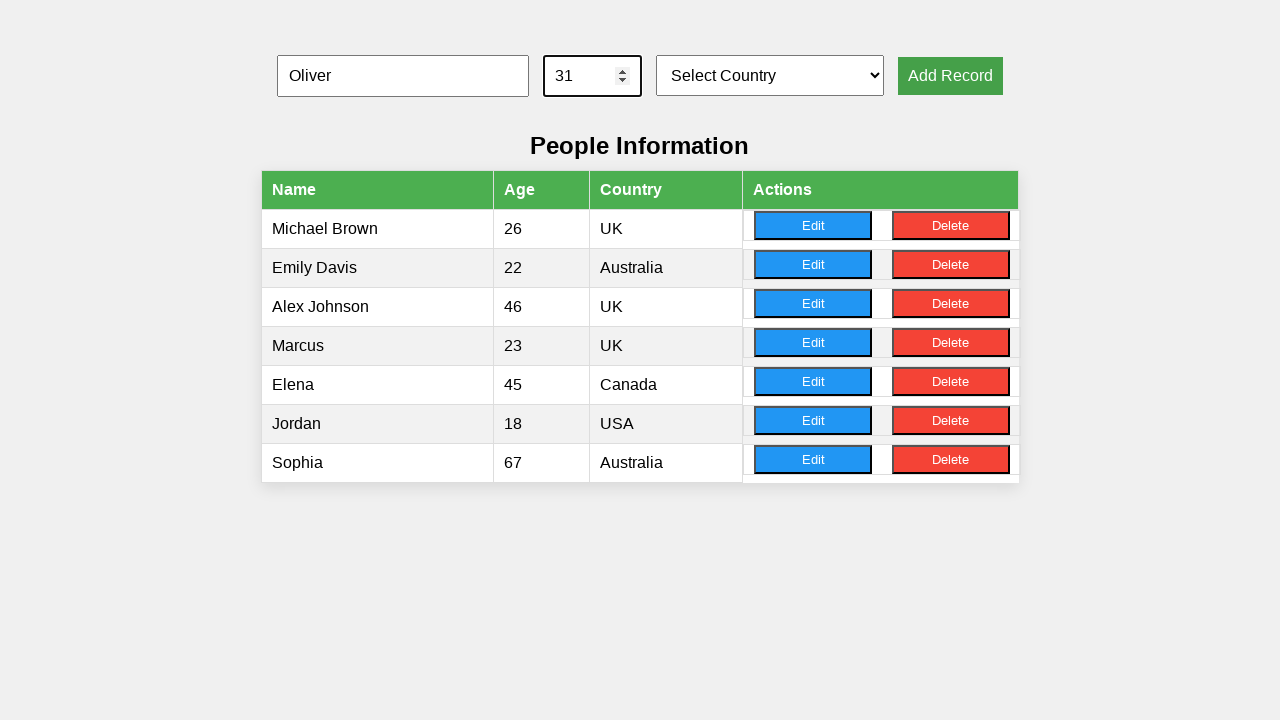

Selected country at index 2 from dropdown on #countrySelect
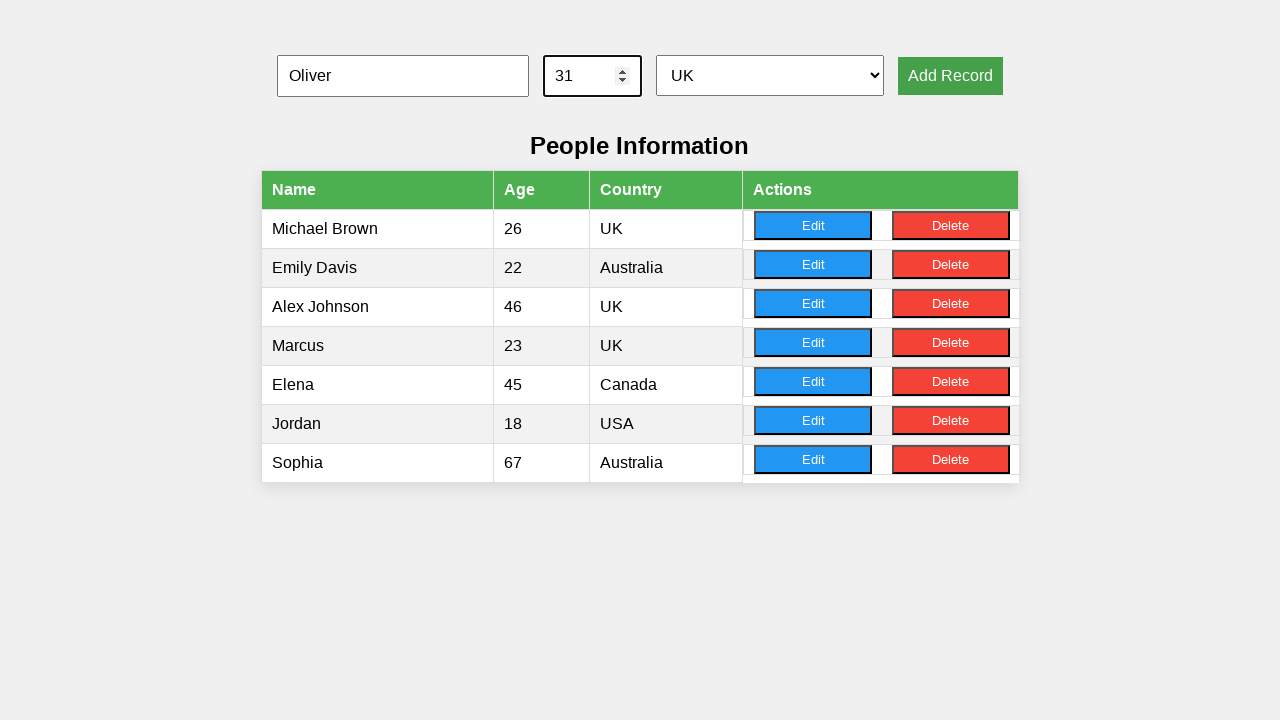

Clicked add record button to submit record for Oliver at (950, 76) on button[onclick='addRecord()']
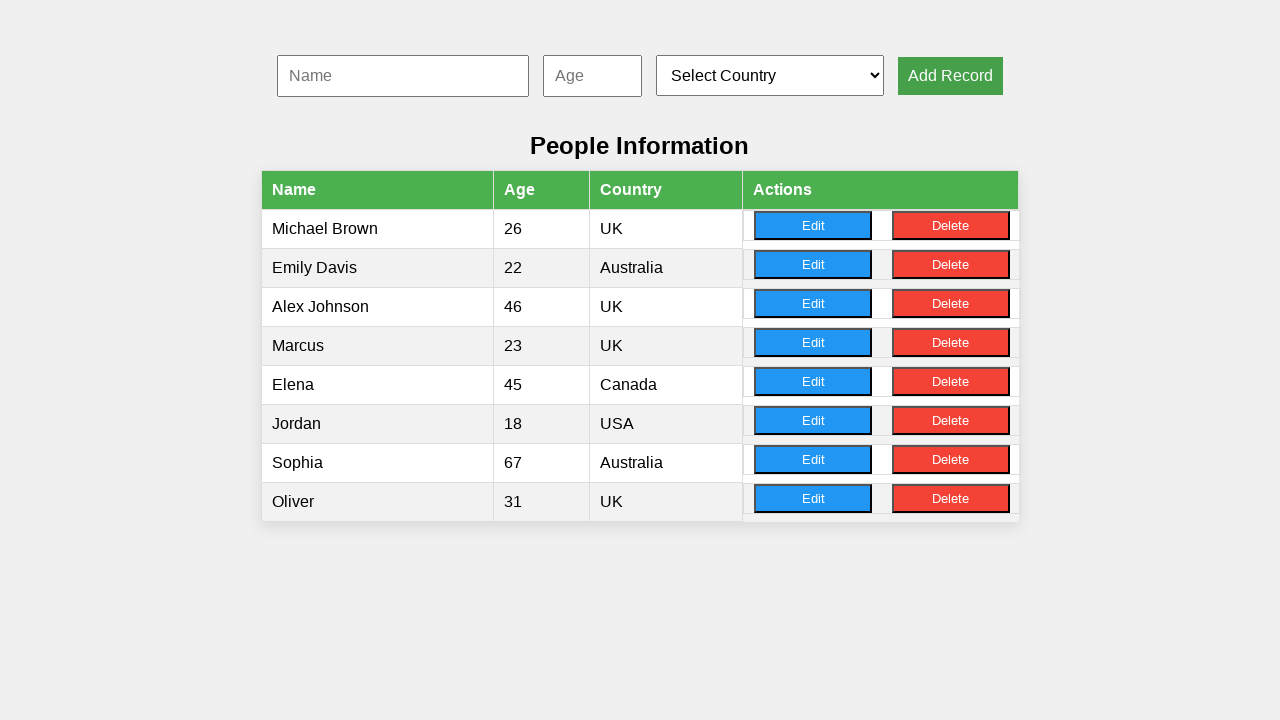

Filled name input with 'Amelia' on #nameInput
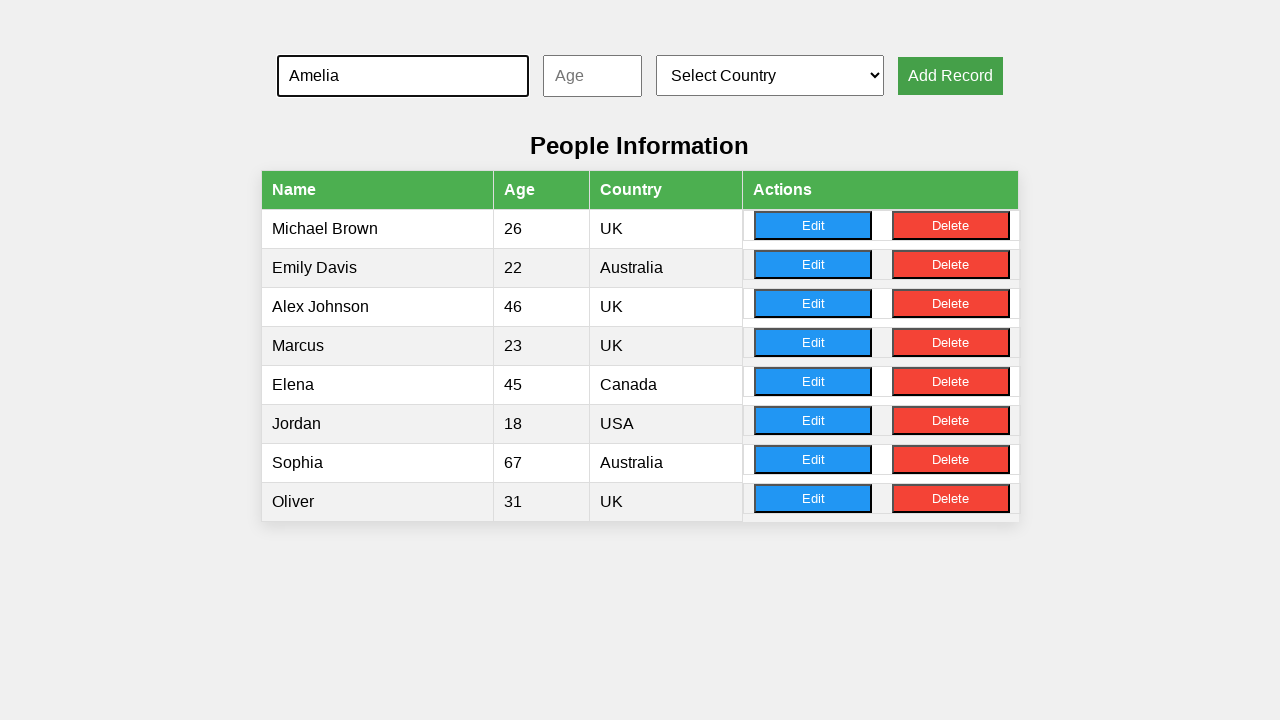

Filled age input with '52' on #ageInput
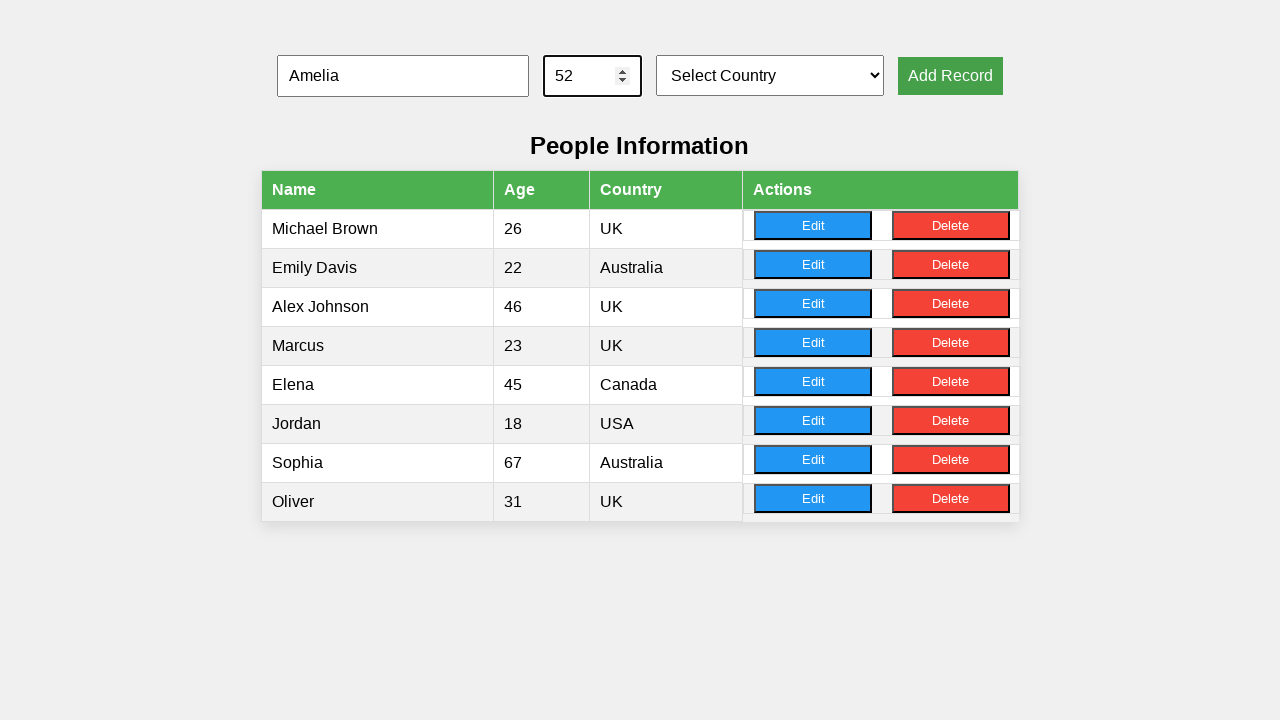

Selected country at index 5 from dropdown on #countrySelect
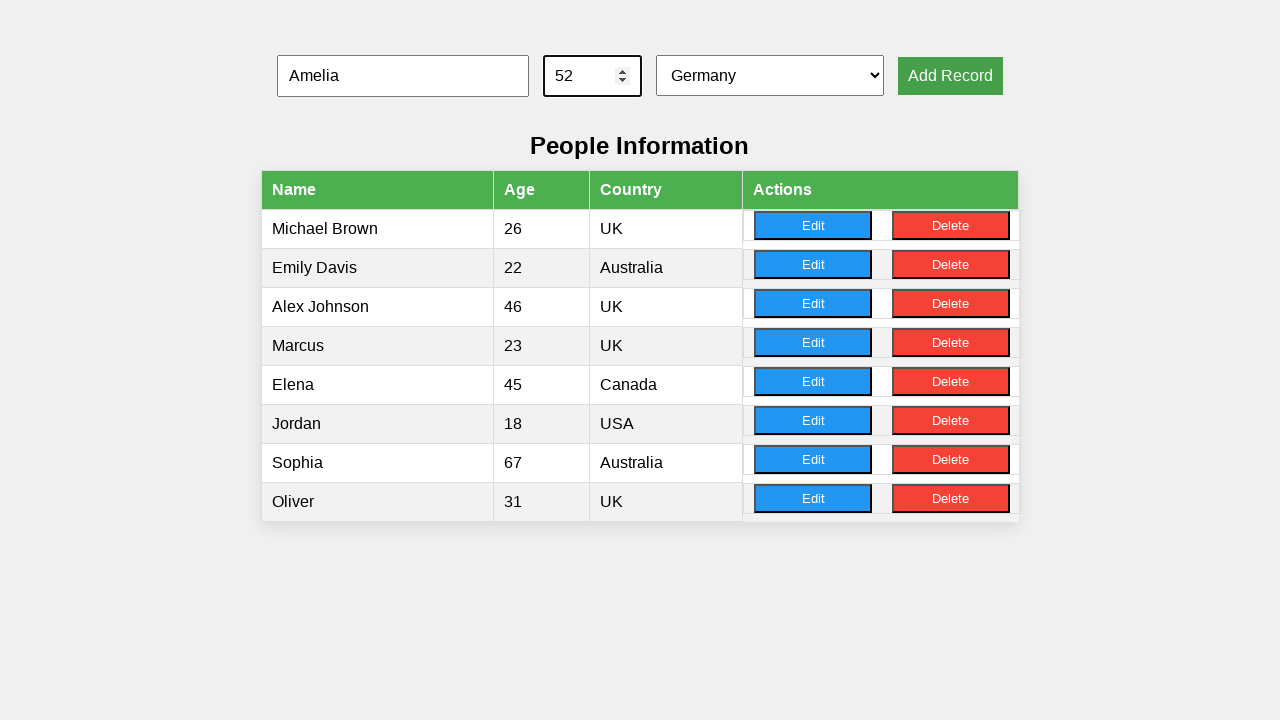

Clicked add record button to submit record for Amelia at (950, 76) on button[onclick='addRecord()']
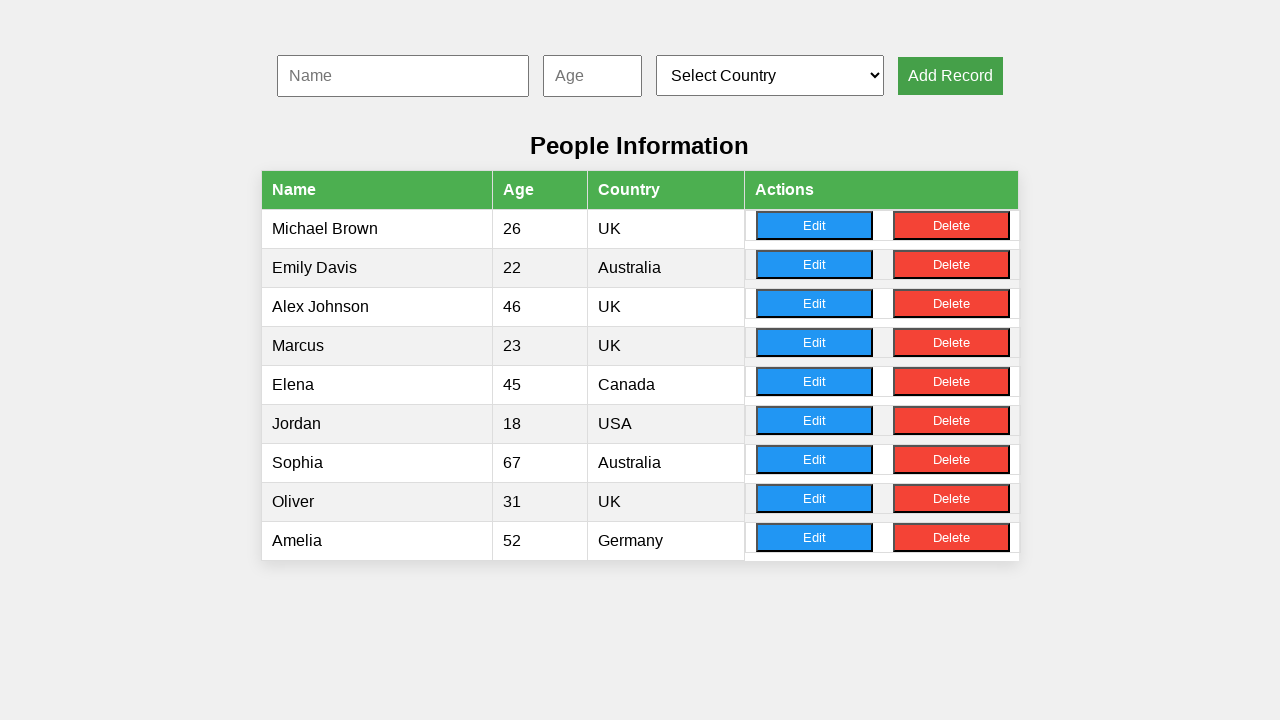

Filled name input with 'Lucas' on #nameInput
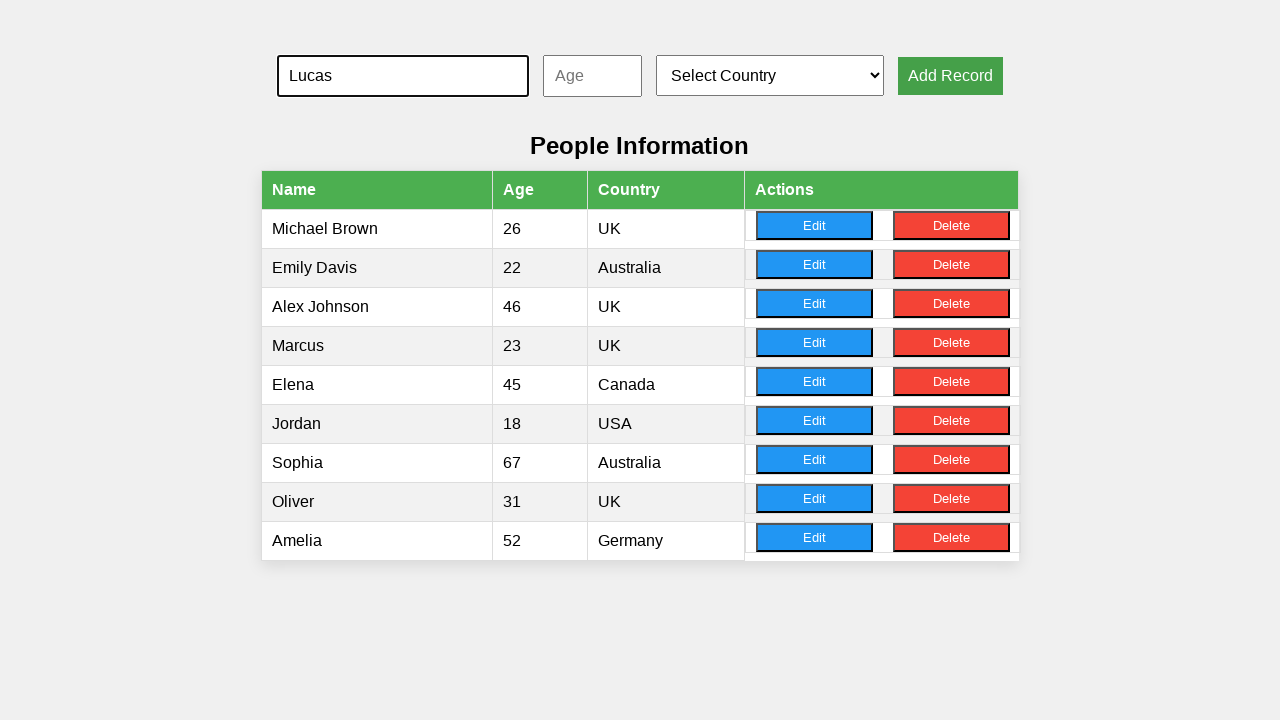

Filled age input with '8' on #ageInput
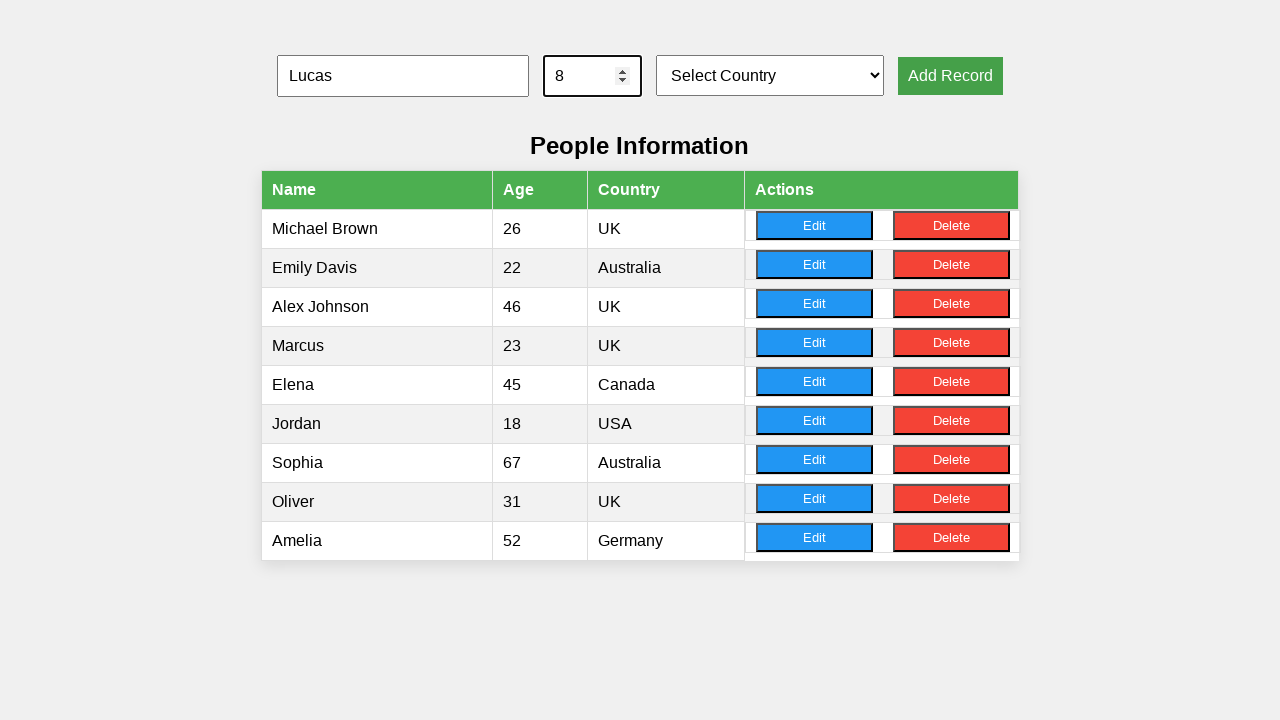

Selected country at index 3 from dropdown on #countrySelect
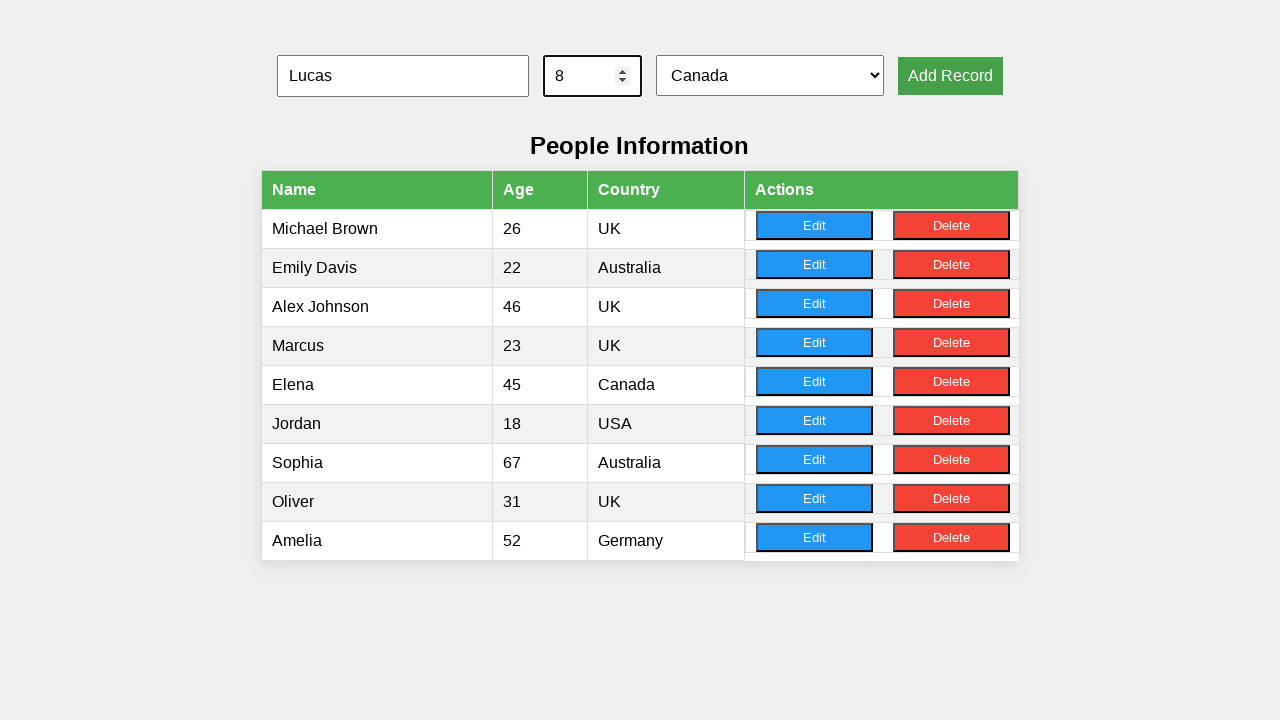

Clicked add record button to submit record for Lucas at (950, 76) on button[onclick='addRecord()']
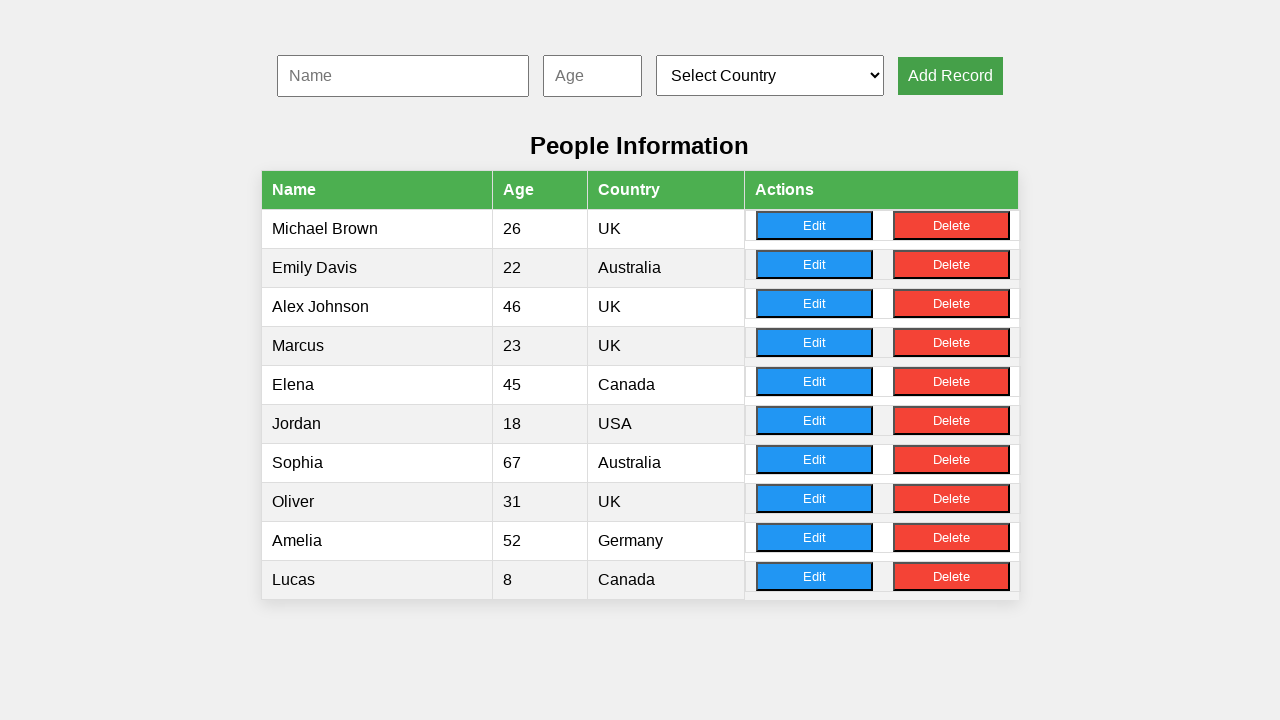

Filled name input with 'Isabella' on #nameInput
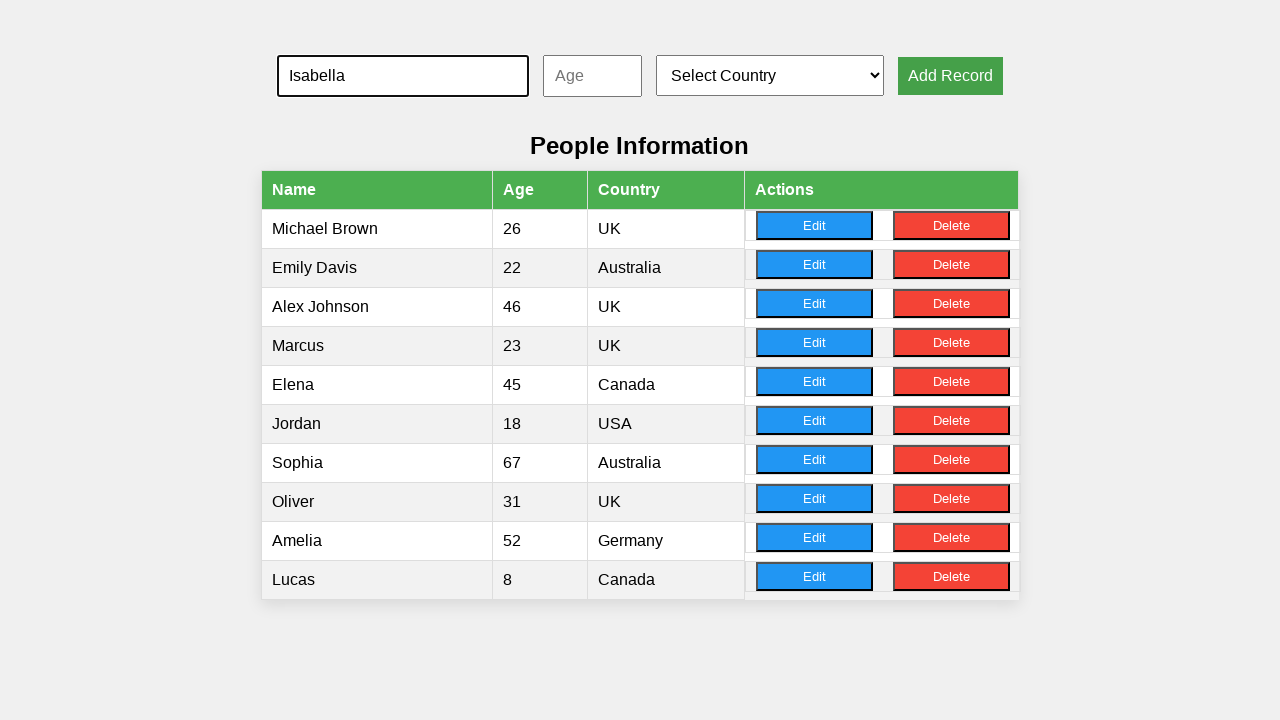

Filled age input with '39' on #ageInput
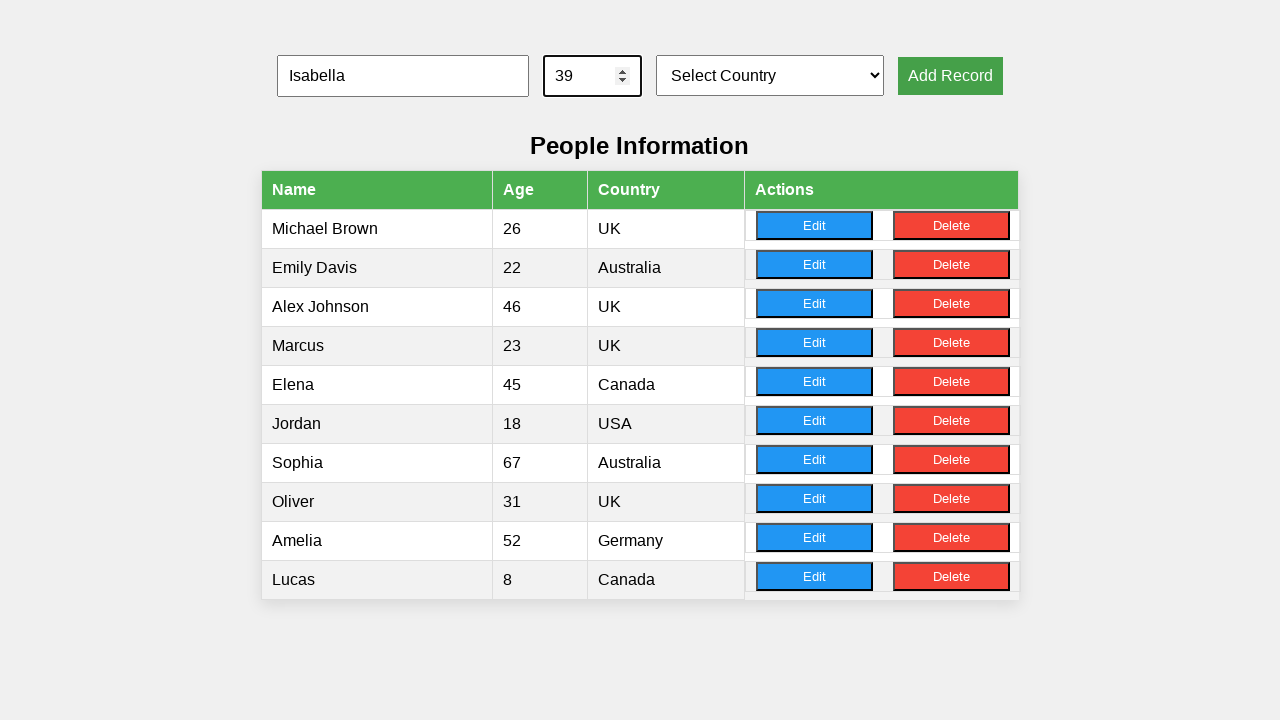

Selected country at index 1 from dropdown on #countrySelect
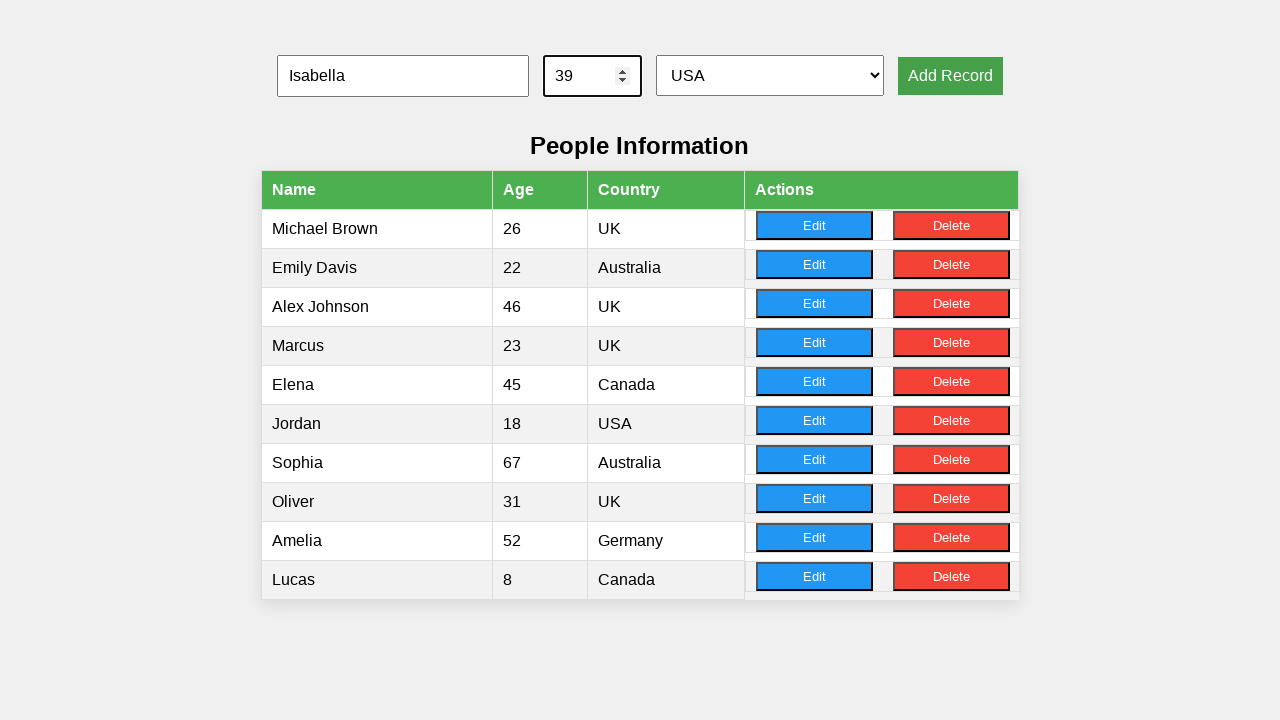

Clicked add record button to submit record for Isabella at (950, 76) on button[onclick='addRecord()']
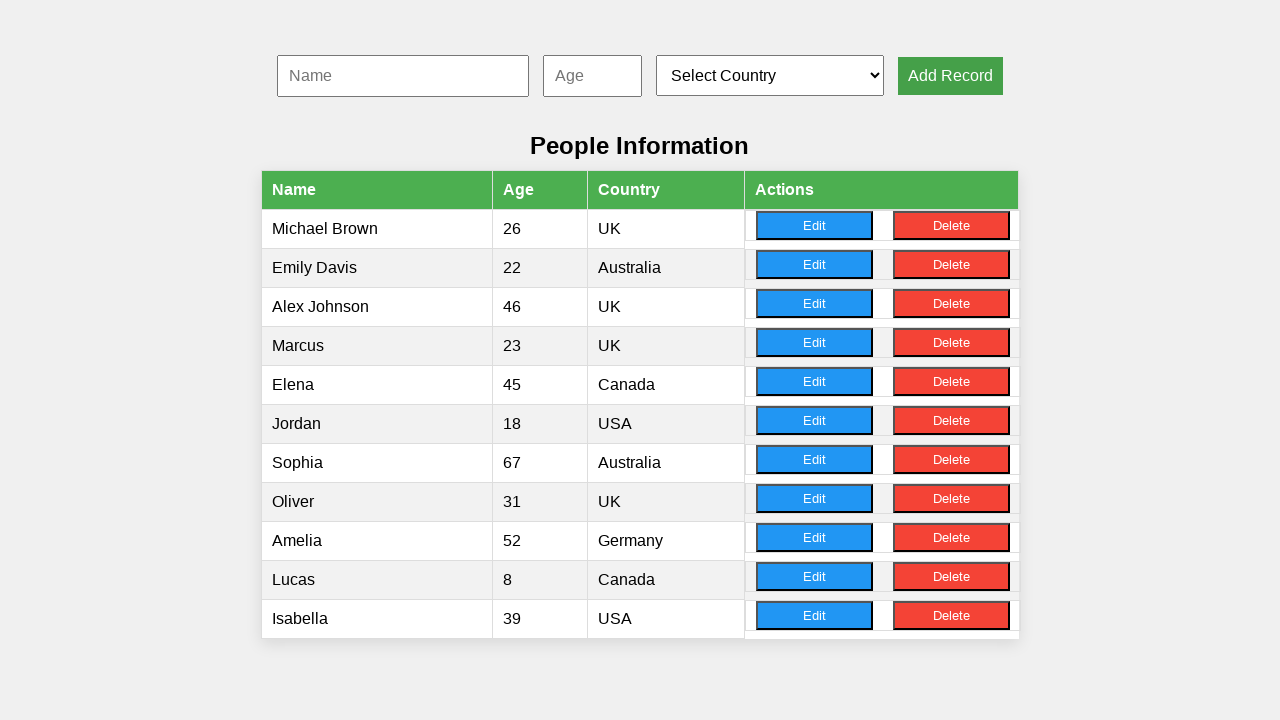

Filled name input with 'Ethan' on #nameInput
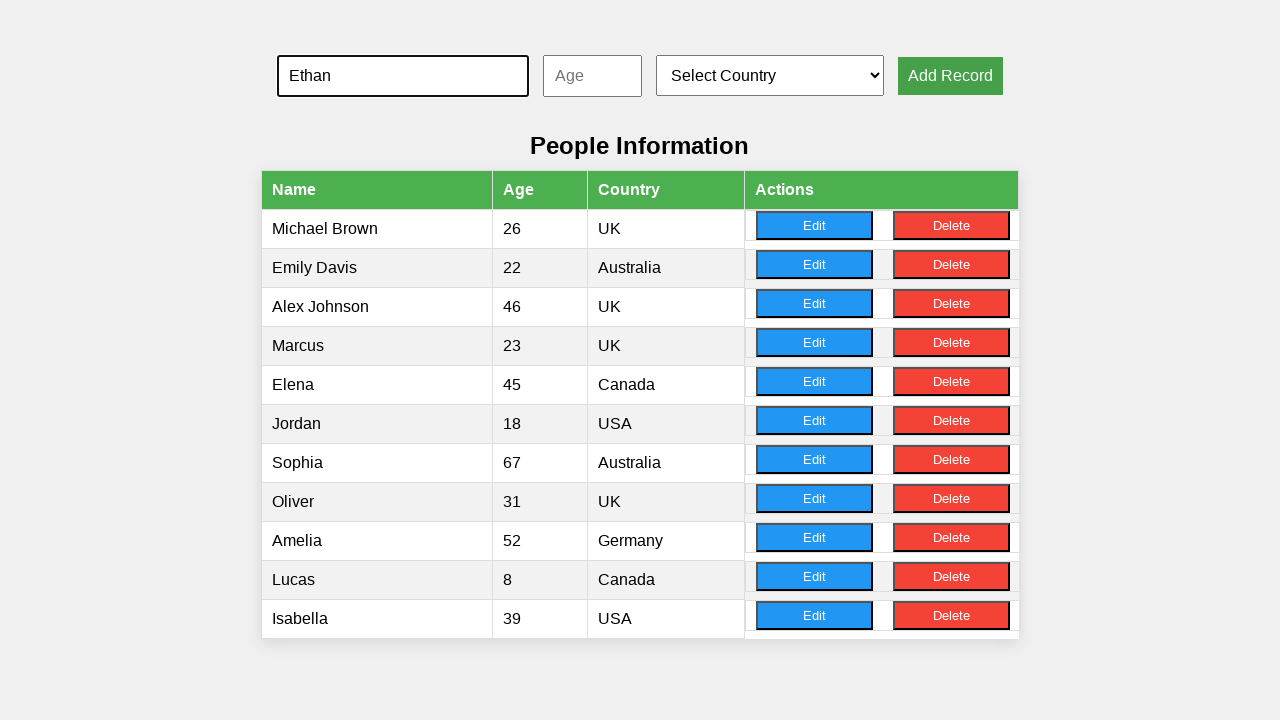

Filled age input with '75' on #ageInput
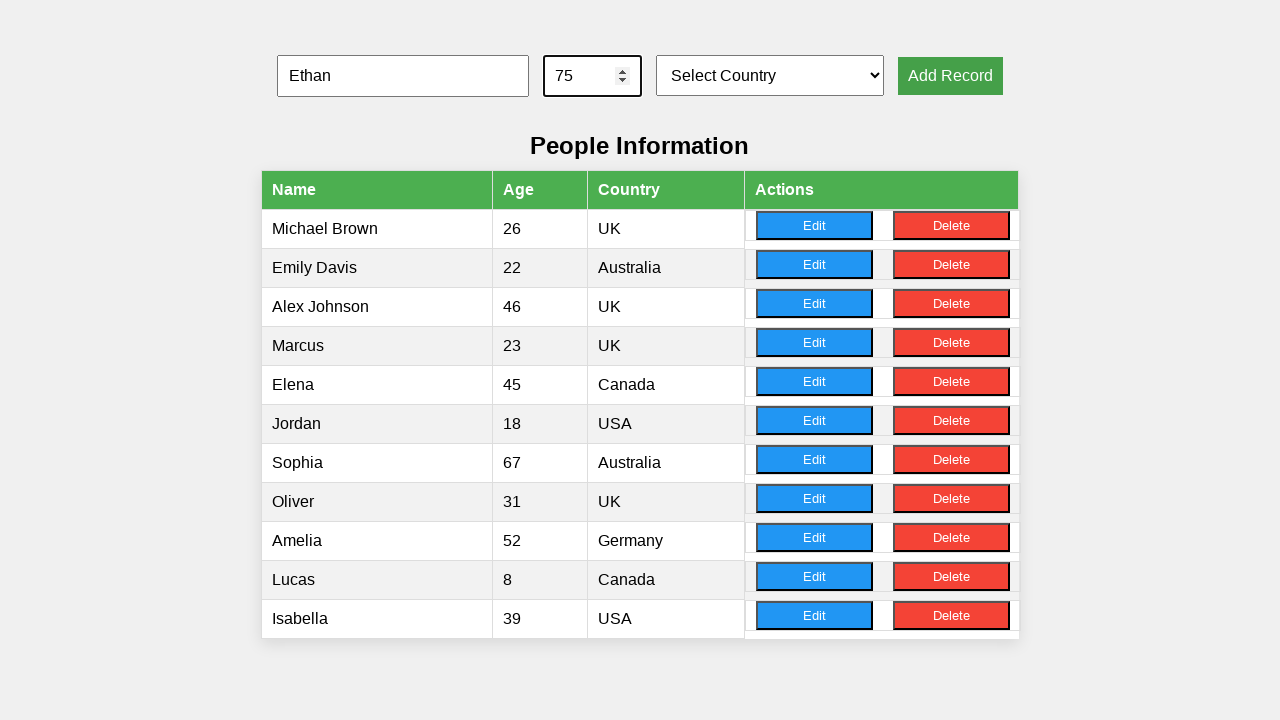

Selected country at index 4 from dropdown on #countrySelect
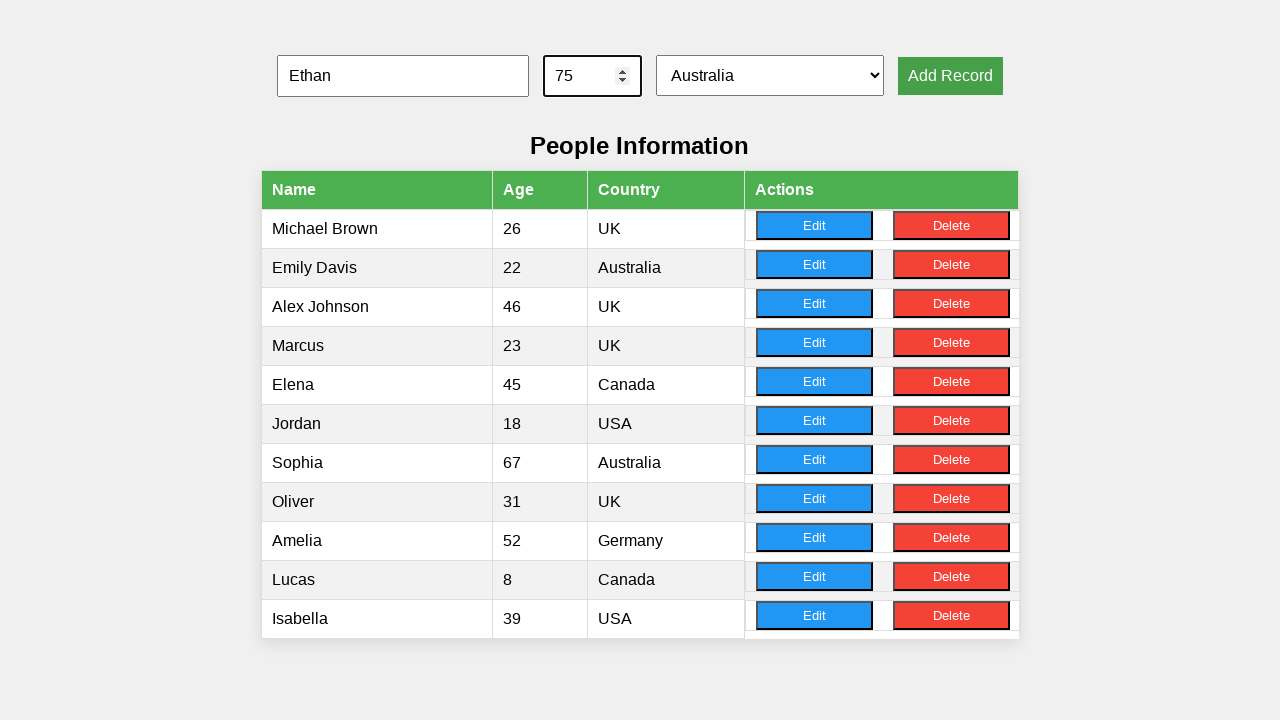

Clicked add record button to submit record for Ethan at (950, 76) on button[onclick='addRecord()']
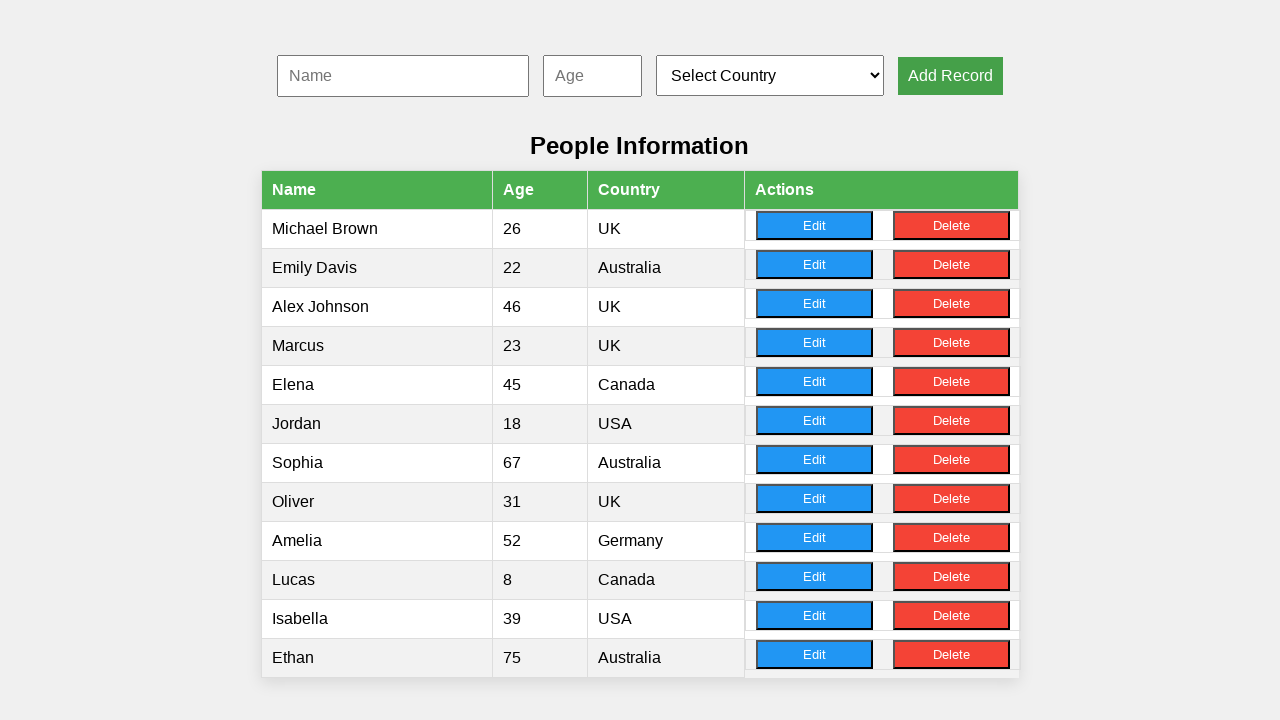

Filled name input with 'Mia' on #nameInput
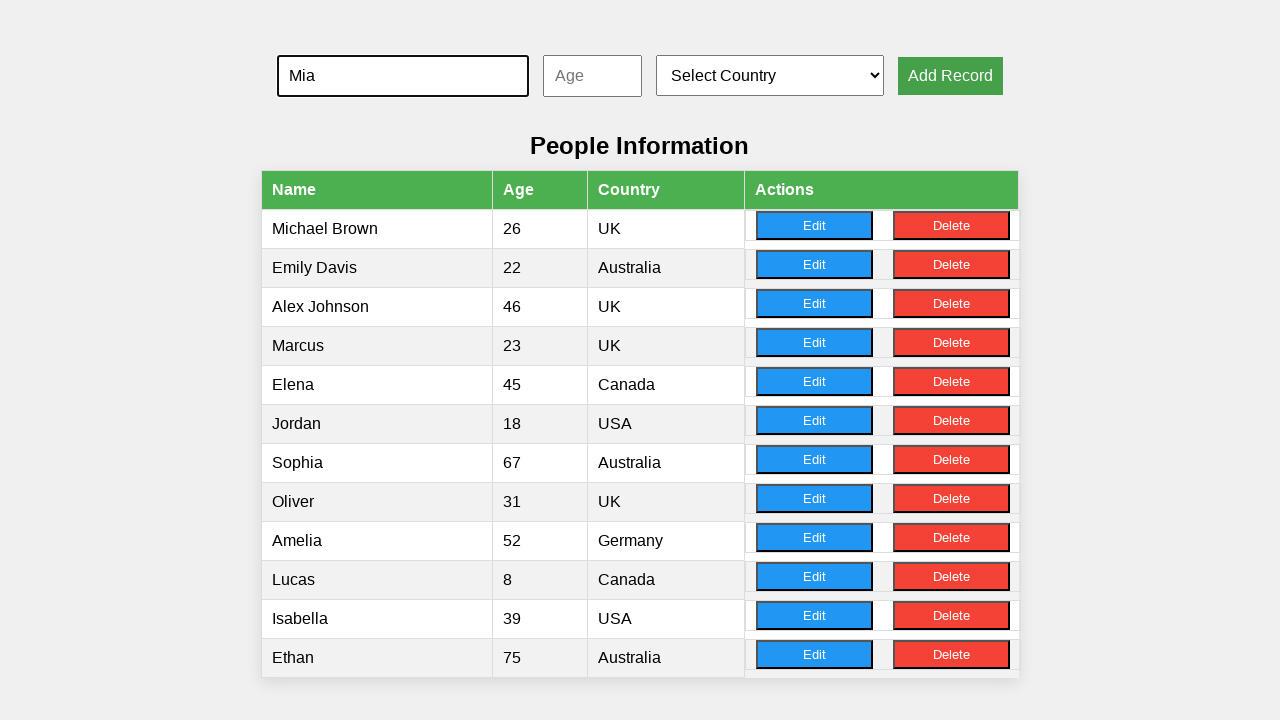

Filled age input with '28' on #ageInput
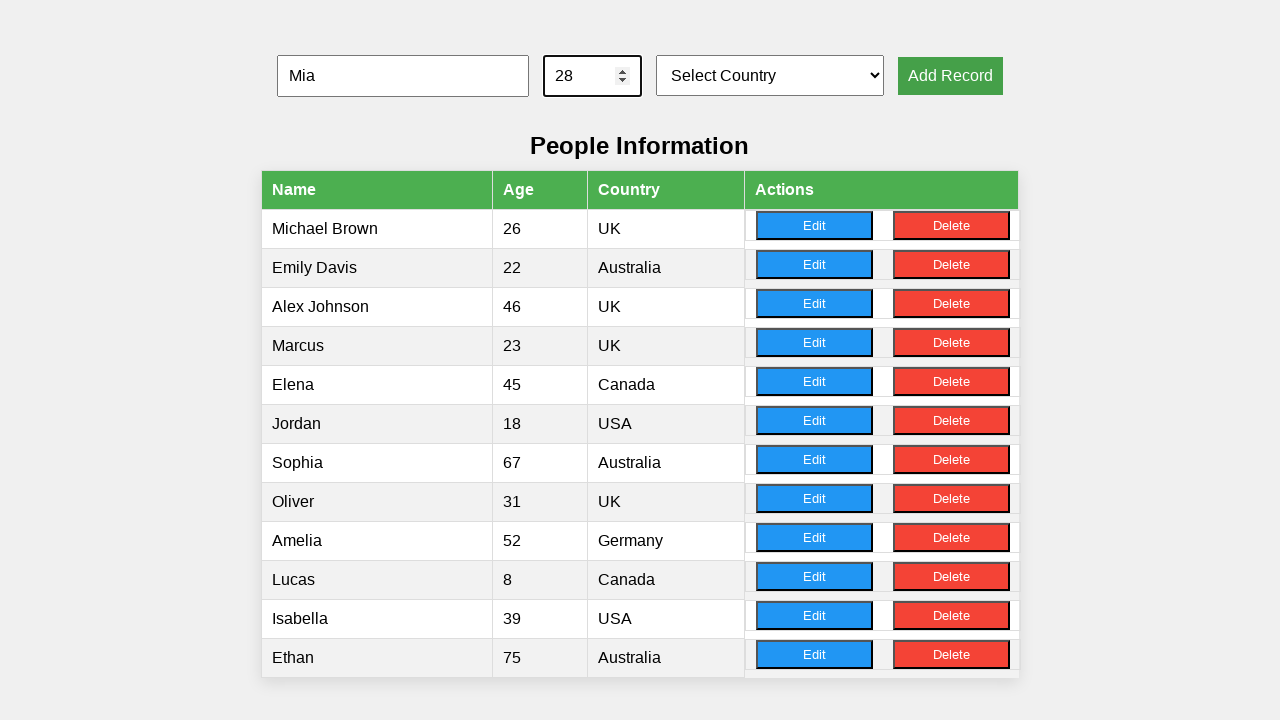

Selected country at index 2 from dropdown on #countrySelect
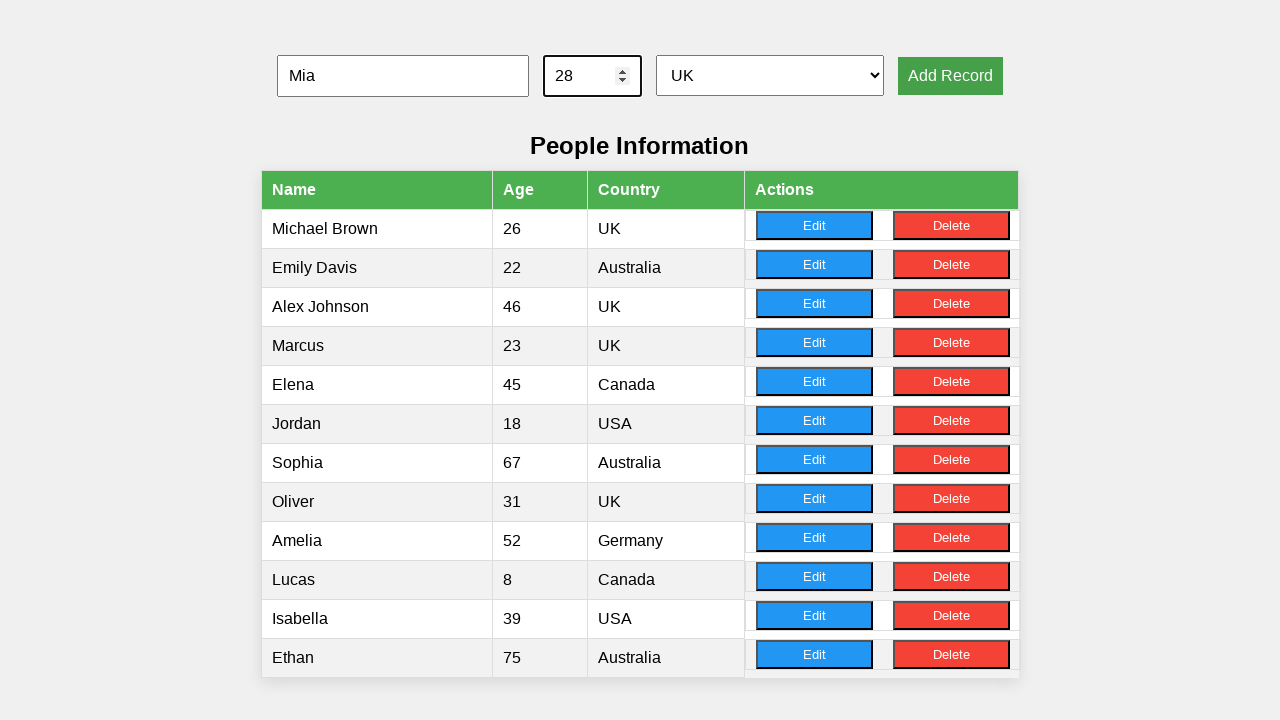

Clicked add record button to submit record for Mia at (950, 76) on button[onclick='addRecord()']
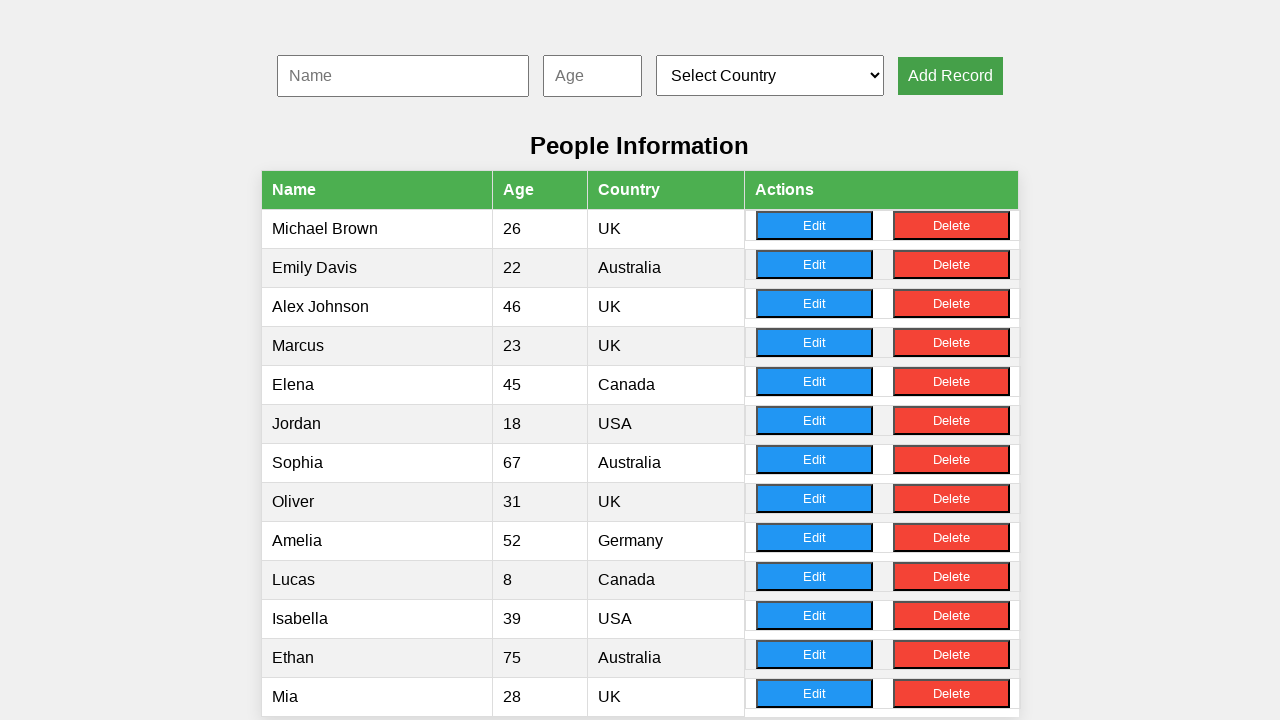

Waited for table rows to populate with added records
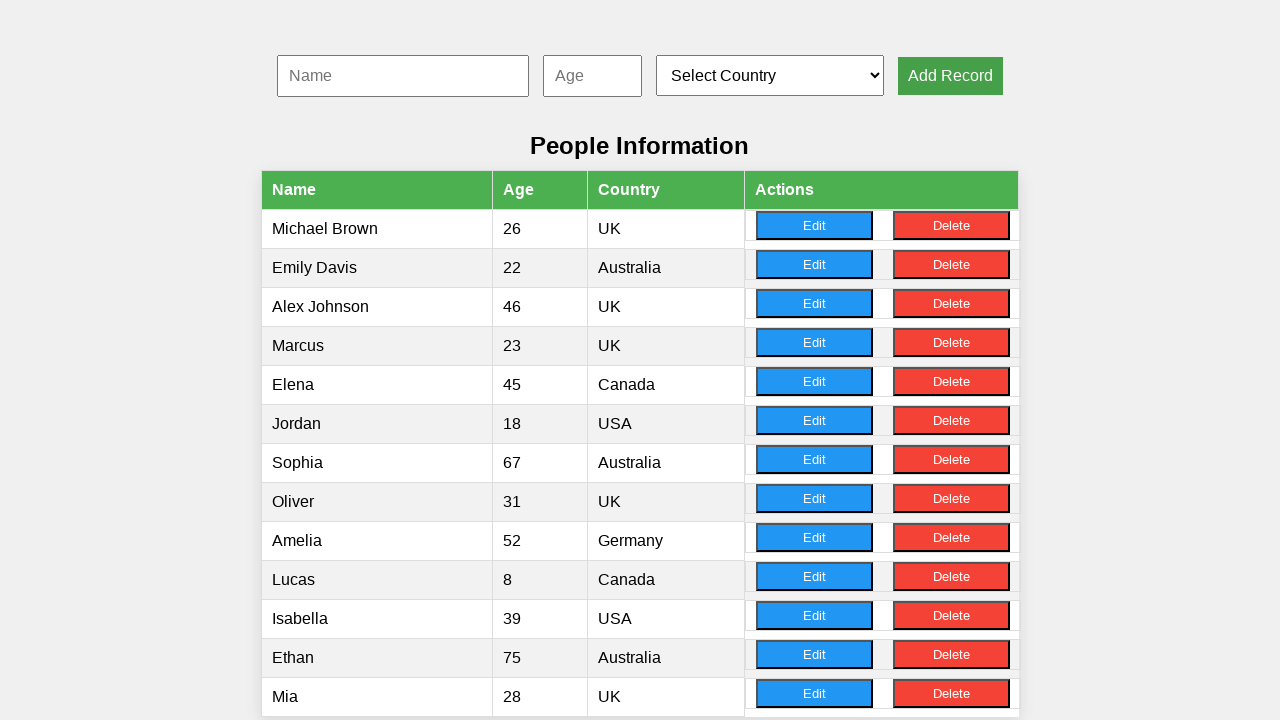

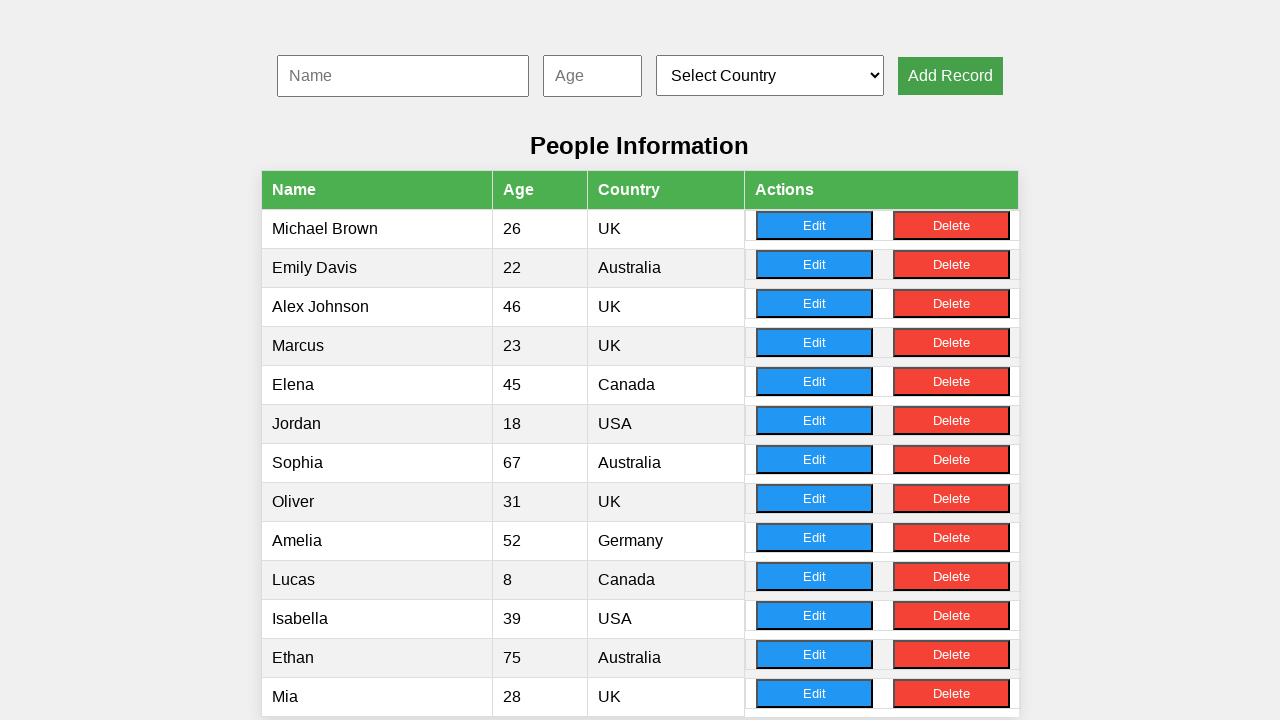